Tests calendar date picker functionality by clicking the datepicker input, navigating through months/years to reach a target date (January 18, 2028), and selecting the specific date.

Starting URL: https://testautomationpractice.blogspot.com/

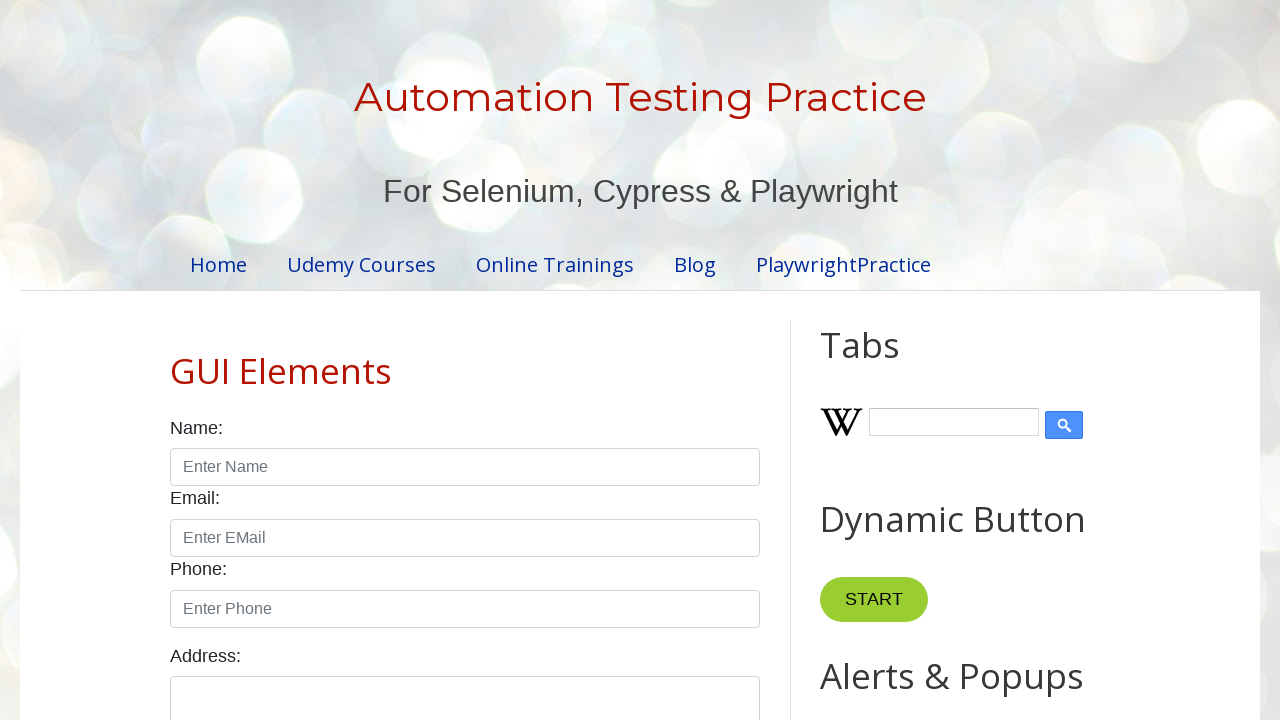

Clicked datepicker input to open calendar at (515, 360) on xpath=//input[@id = 'datepicker']
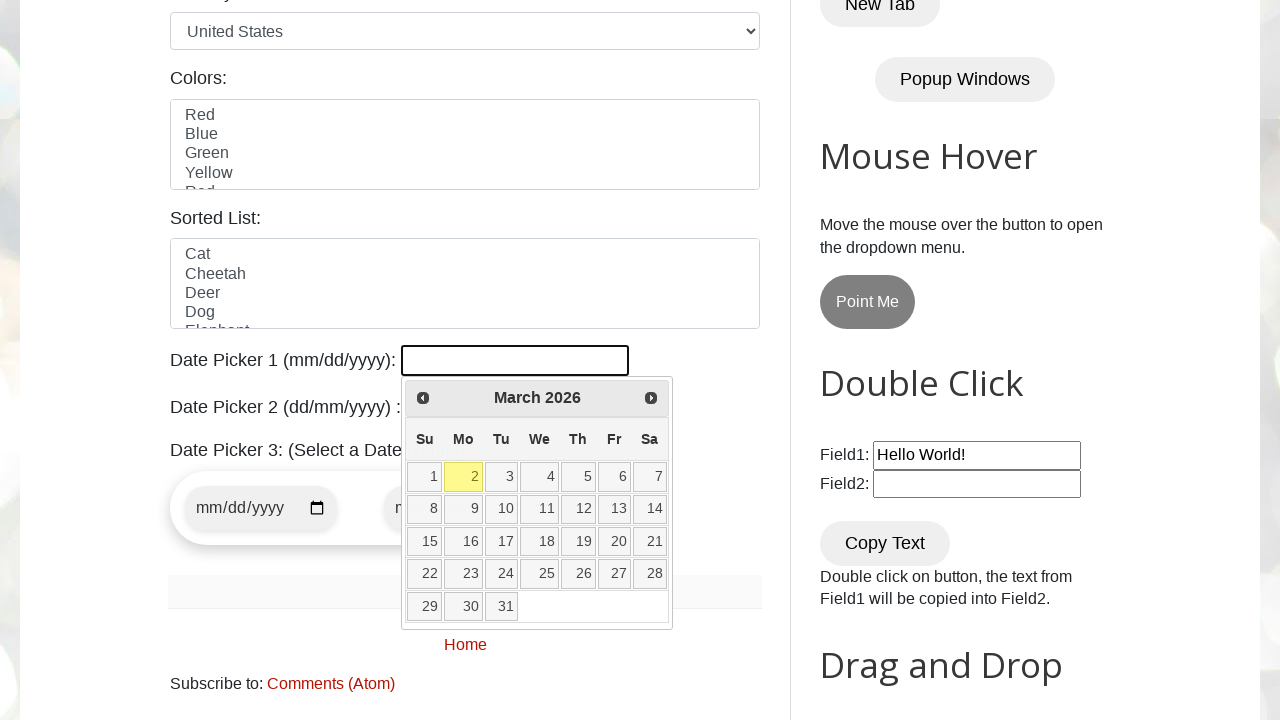

Retrieved current month from calendar
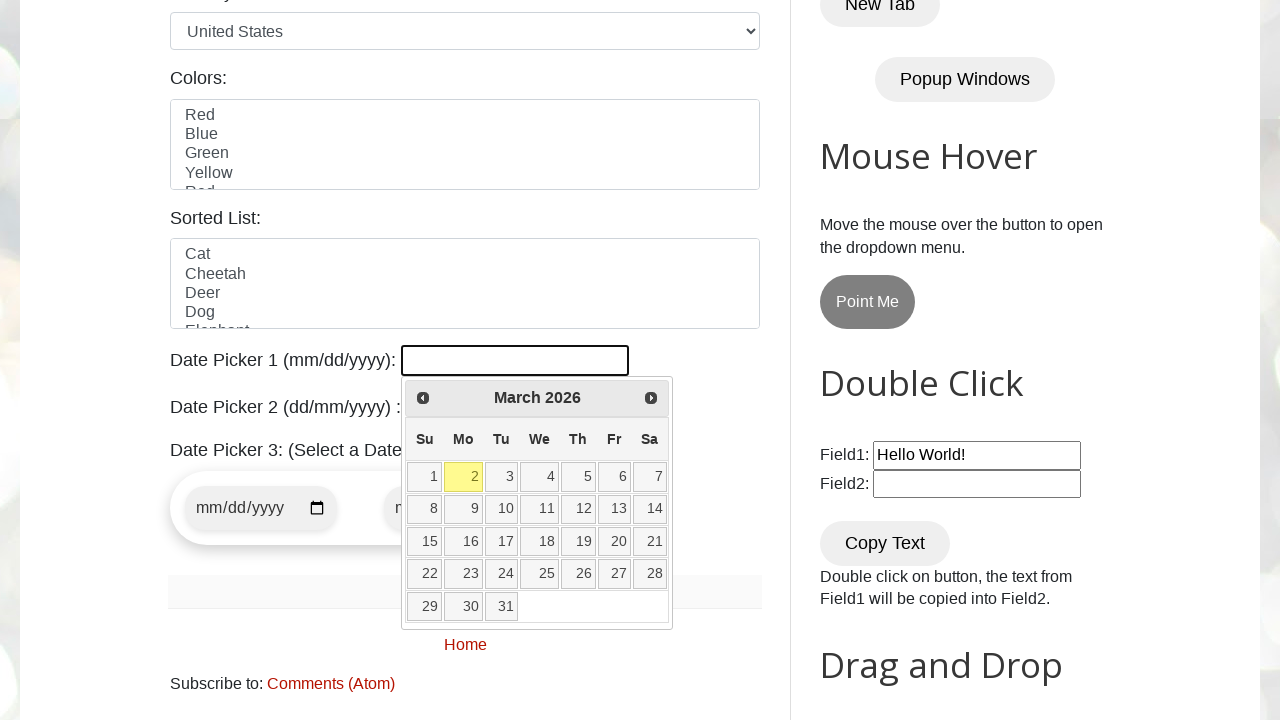

Retrieved current year from calendar
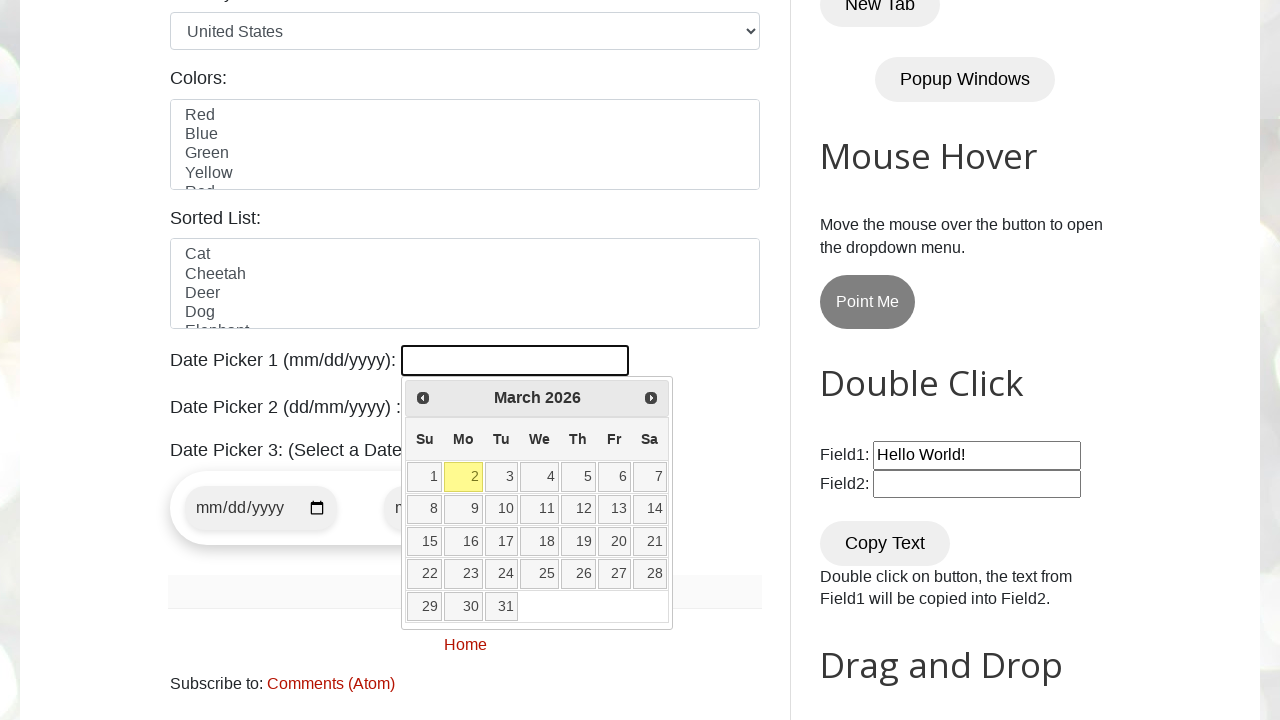

Clicked next month button to navigate forward at (651, 398) on xpath=//span[@class='ui-icon ui-icon-circle-triangle-e']
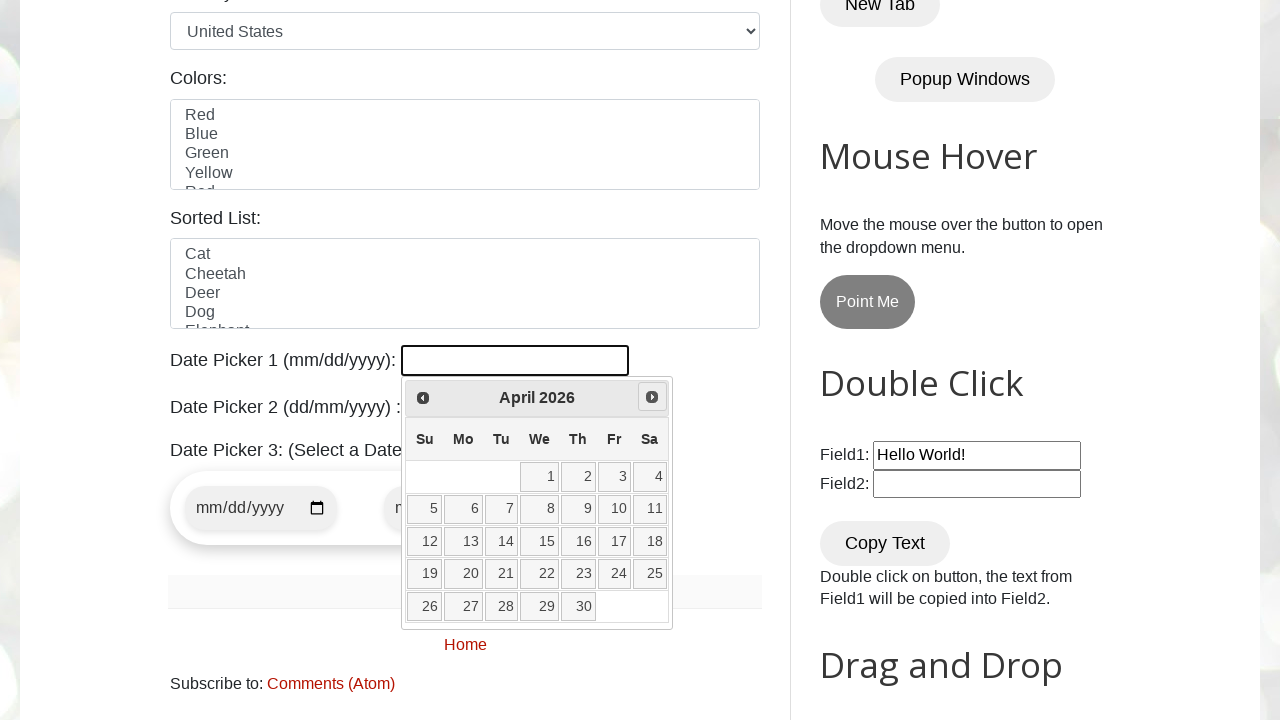

Retrieved current month from calendar
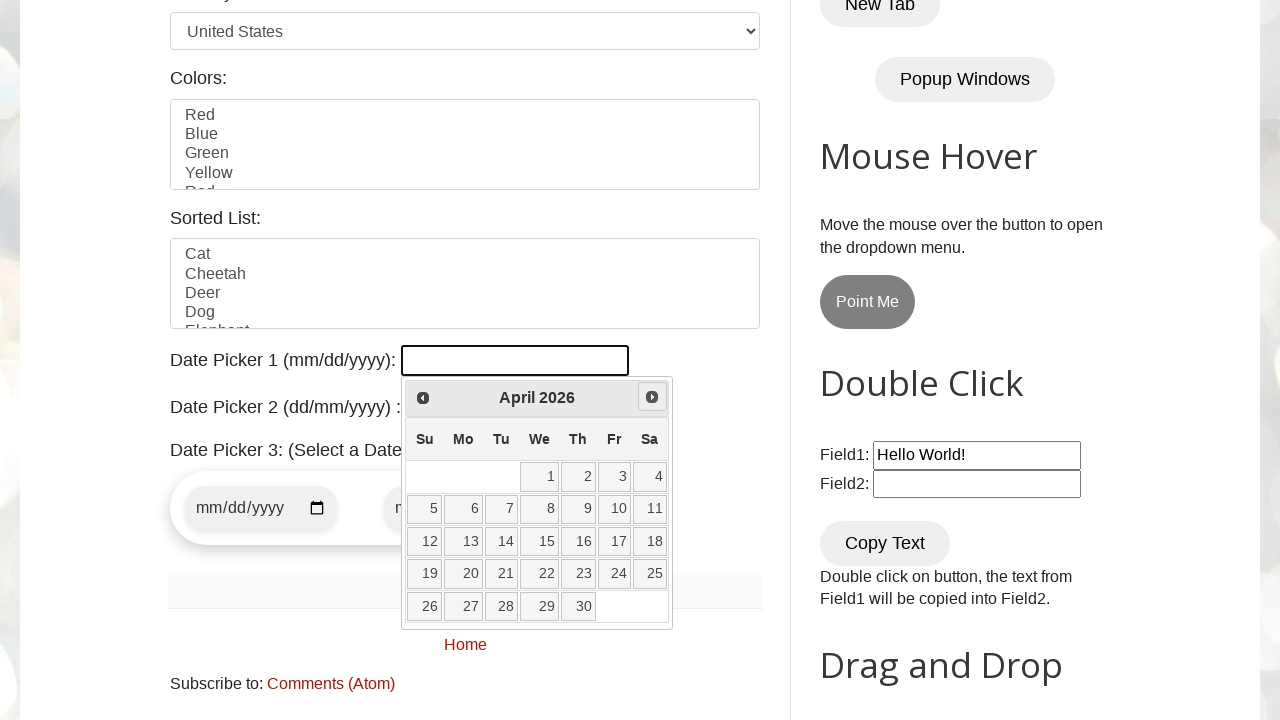

Retrieved current year from calendar
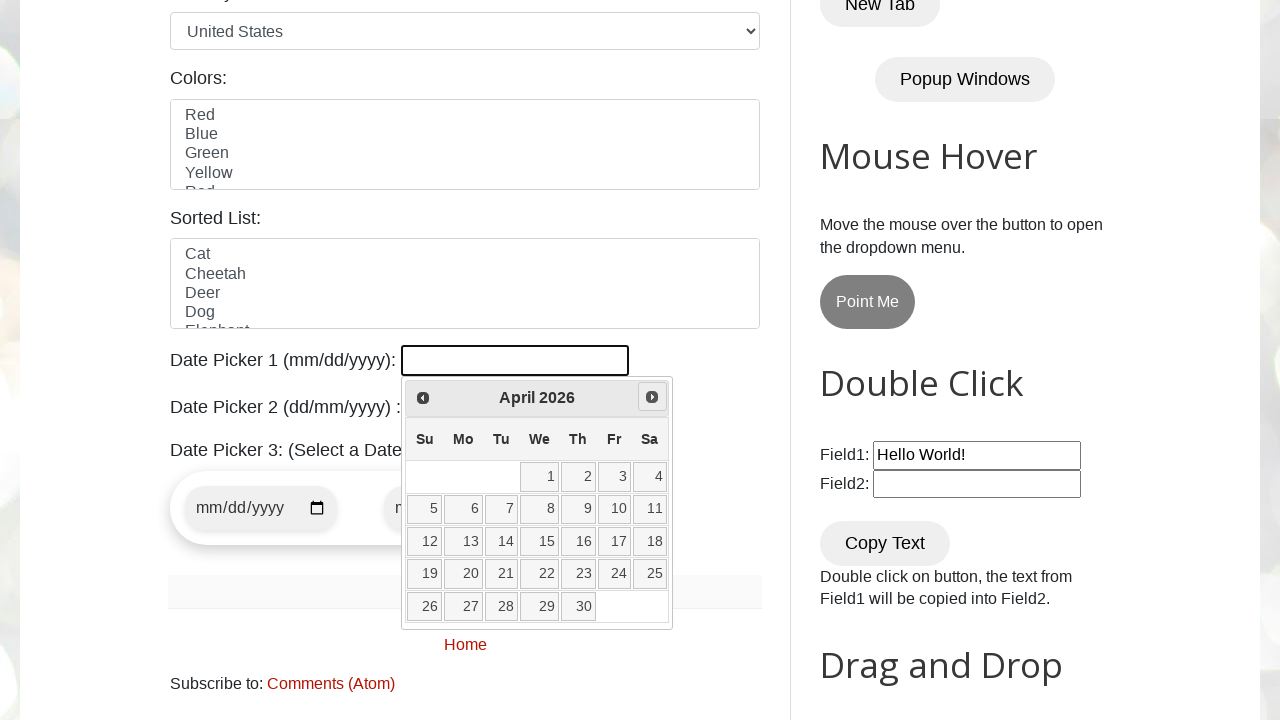

Clicked next month button to navigate forward at (652, 397) on xpath=//span[@class='ui-icon ui-icon-circle-triangle-e']
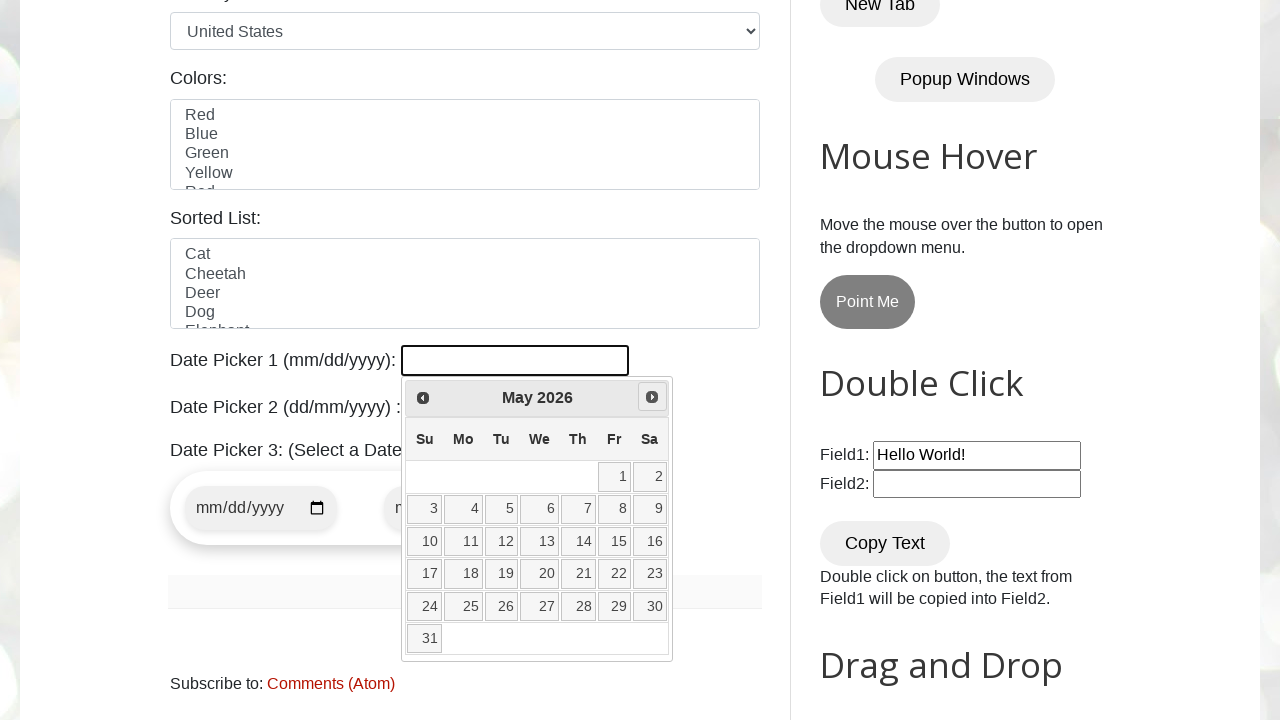

Retrieved current month from calendar
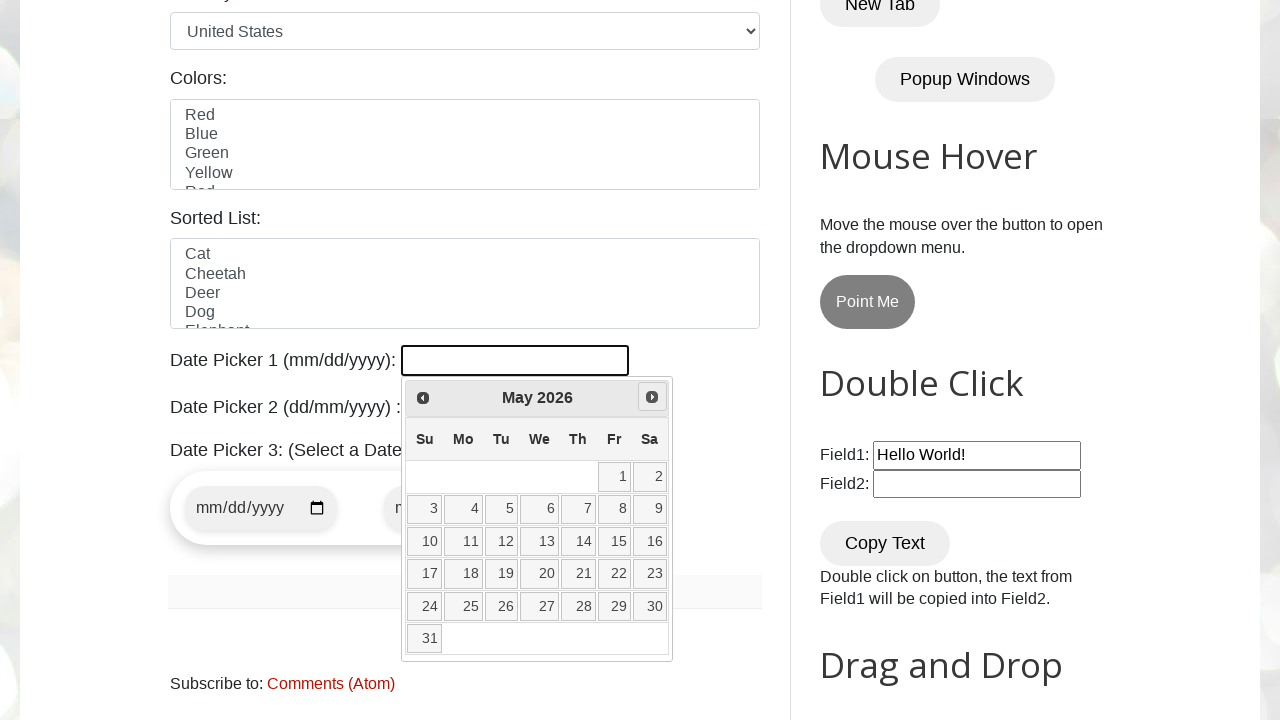

Retrieved current year from calendar
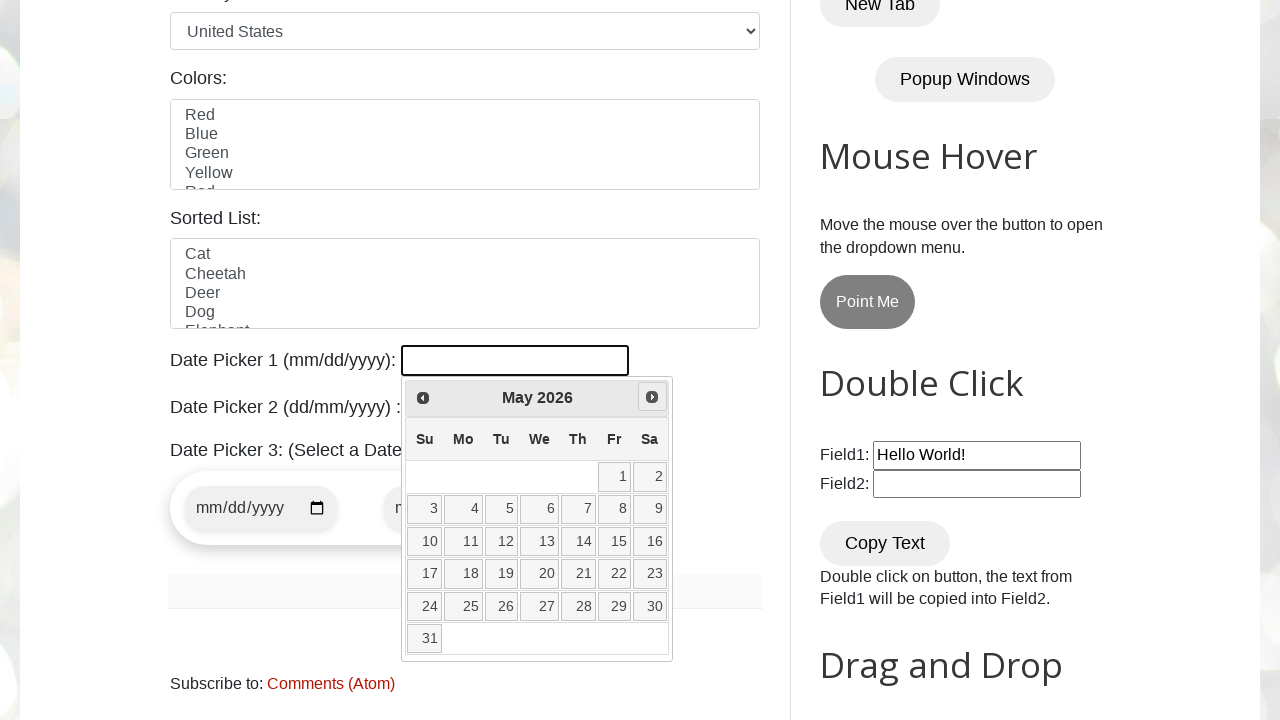

Clicked next month button to navigate forward at (652, 397) on xpath=//span[@class='ui-icon ui-icon-circle-triangle-e']
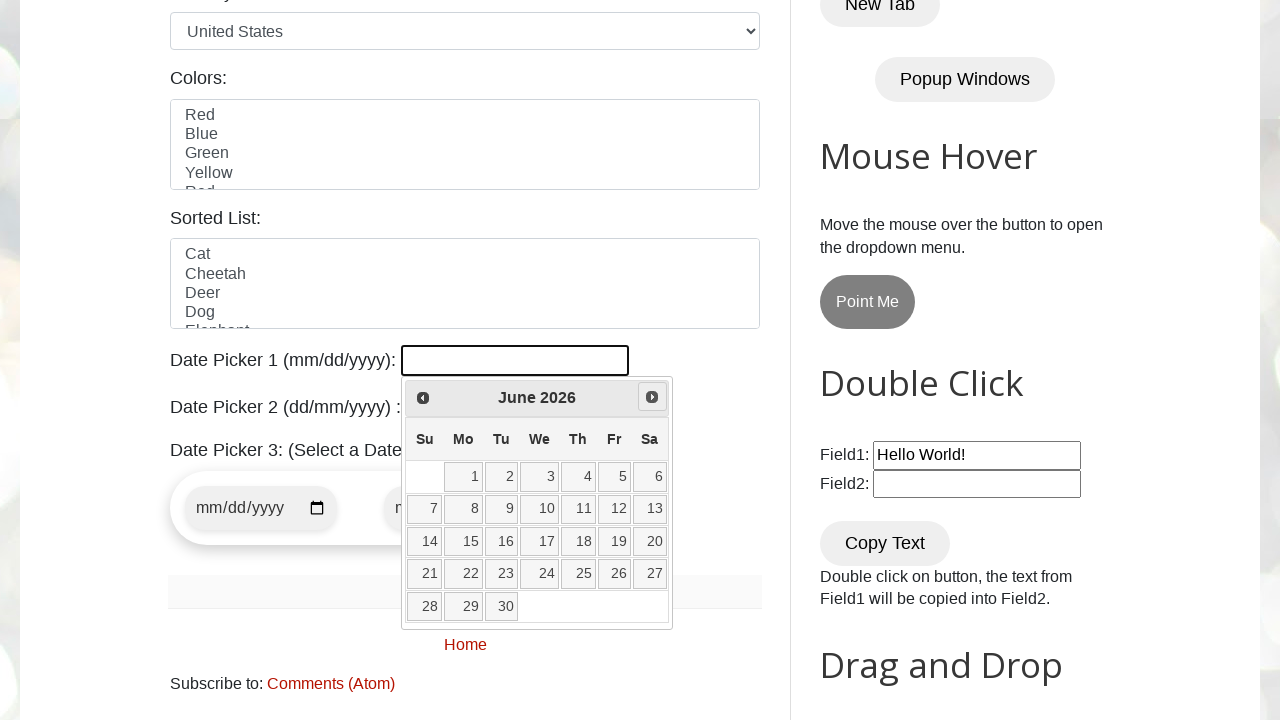

Retrieved current month from calendar
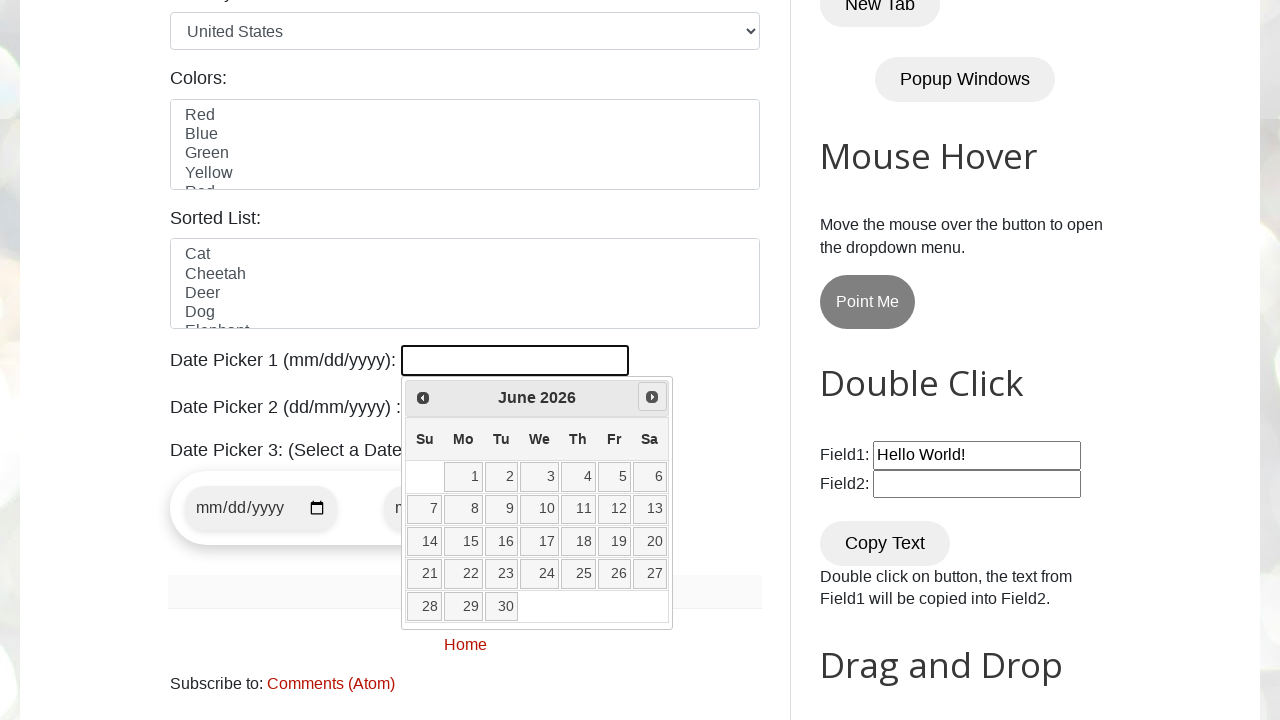

Retrieved current year from calendar
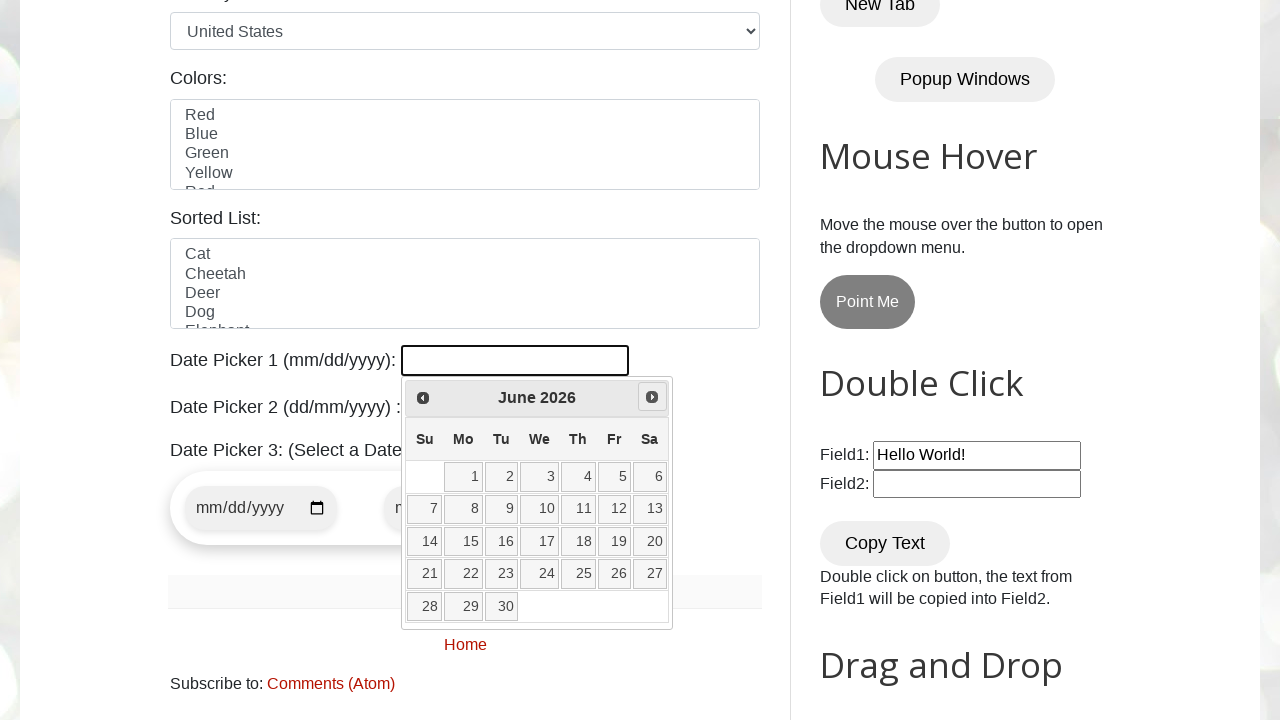

Clicked next month button to navigate forward at (652, 397) on xpath=//span[@class='ui-icon ui-icon-circle-triangle-e']
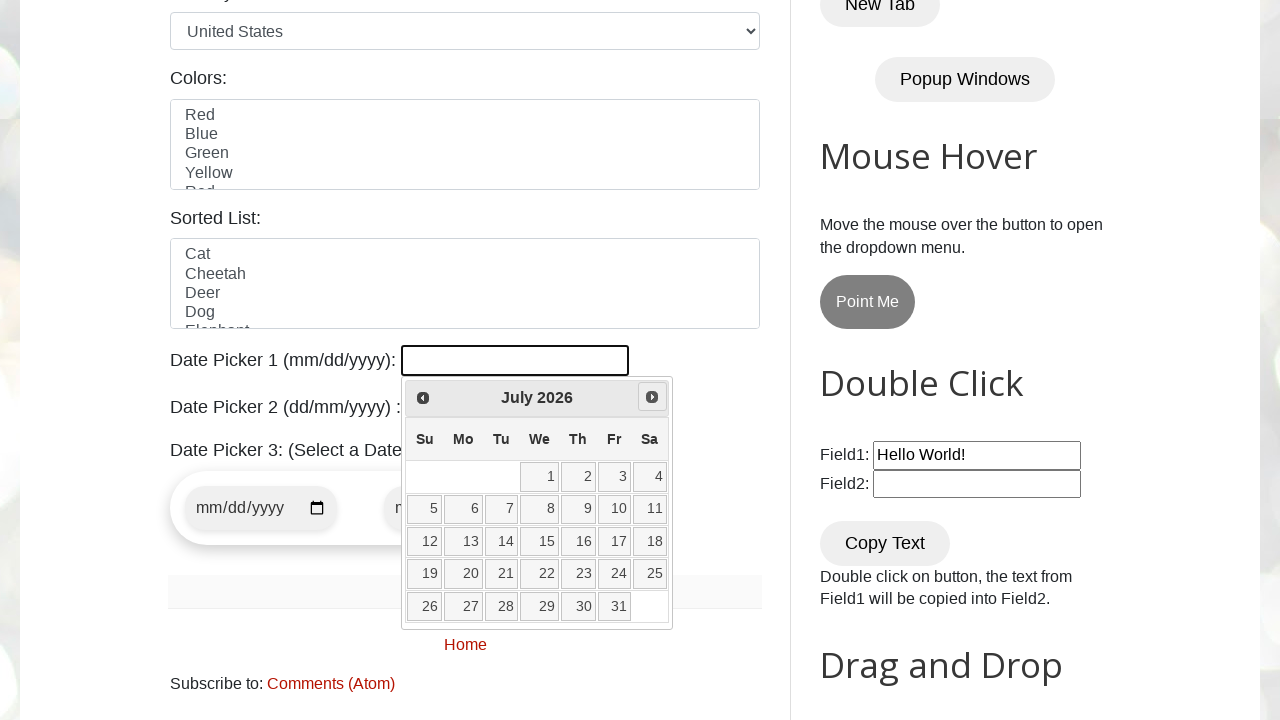

Retrieved current month from calendar
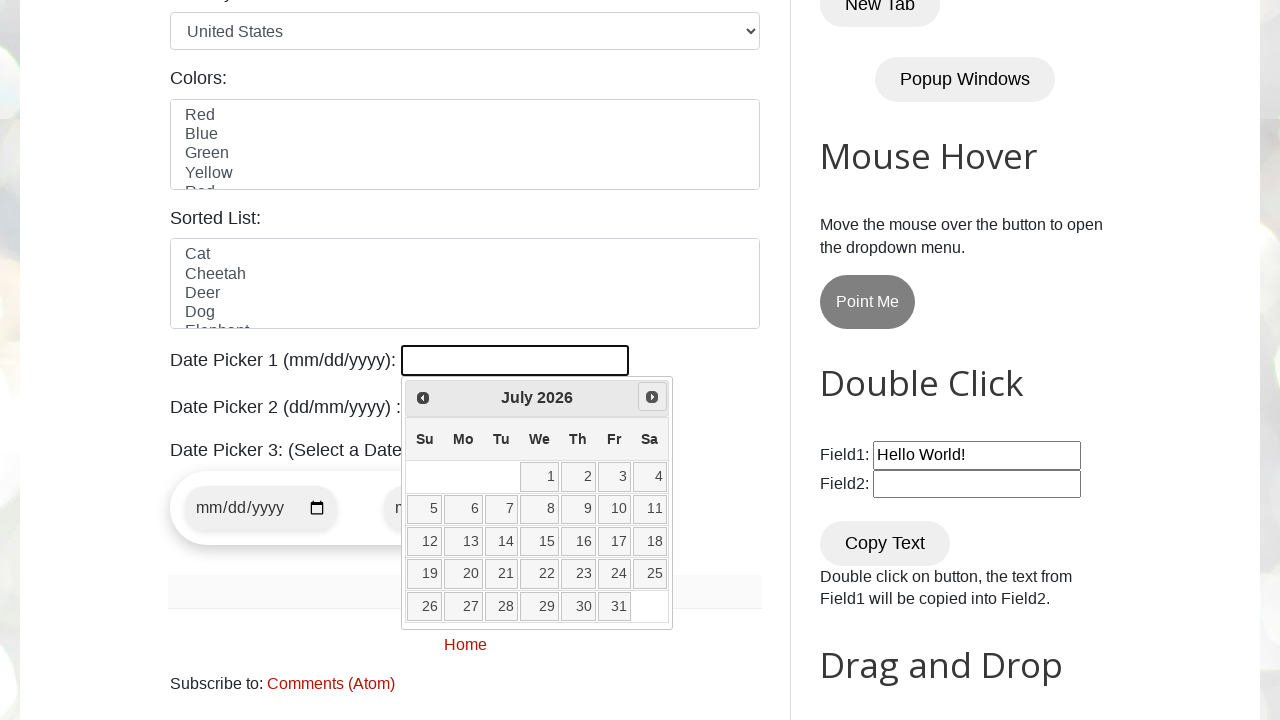

Retrieved current year from calendar
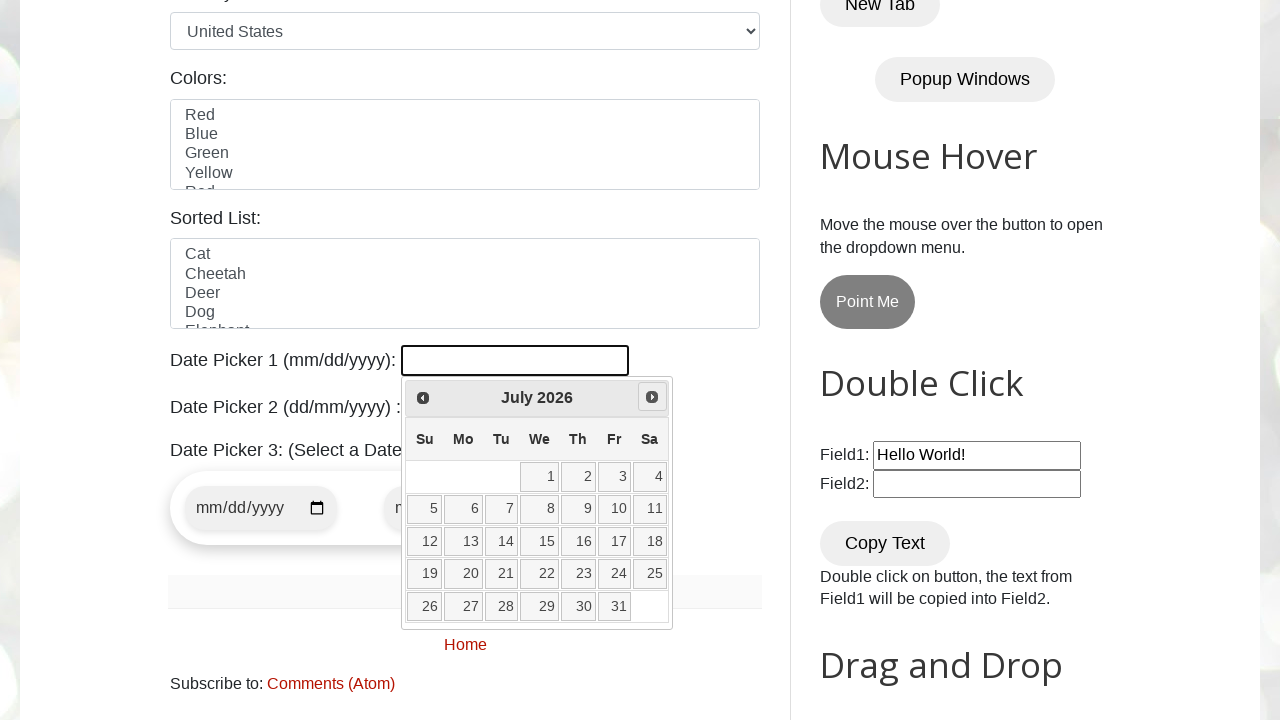

Clicked next month button to navigate forward at (652, 397) on xpath=//span[@class='ui-icon ui-icon-circle-triangle-e']
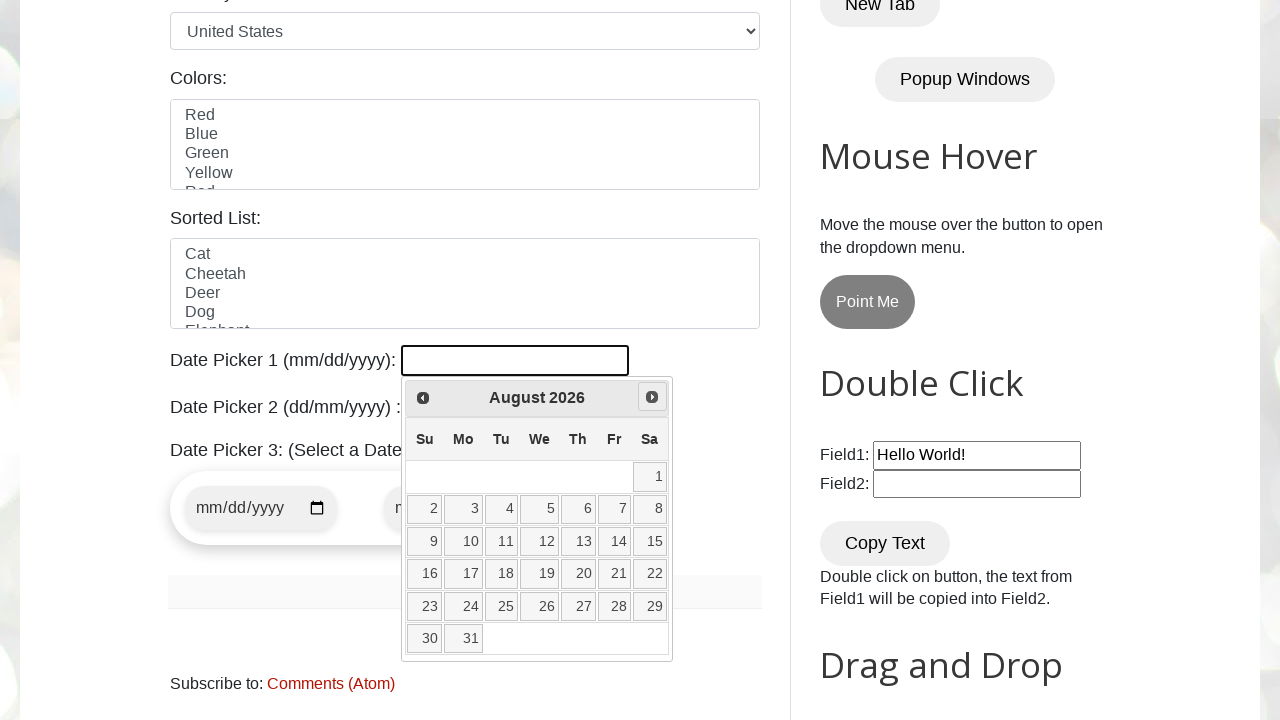

Retrieved current month from calendar
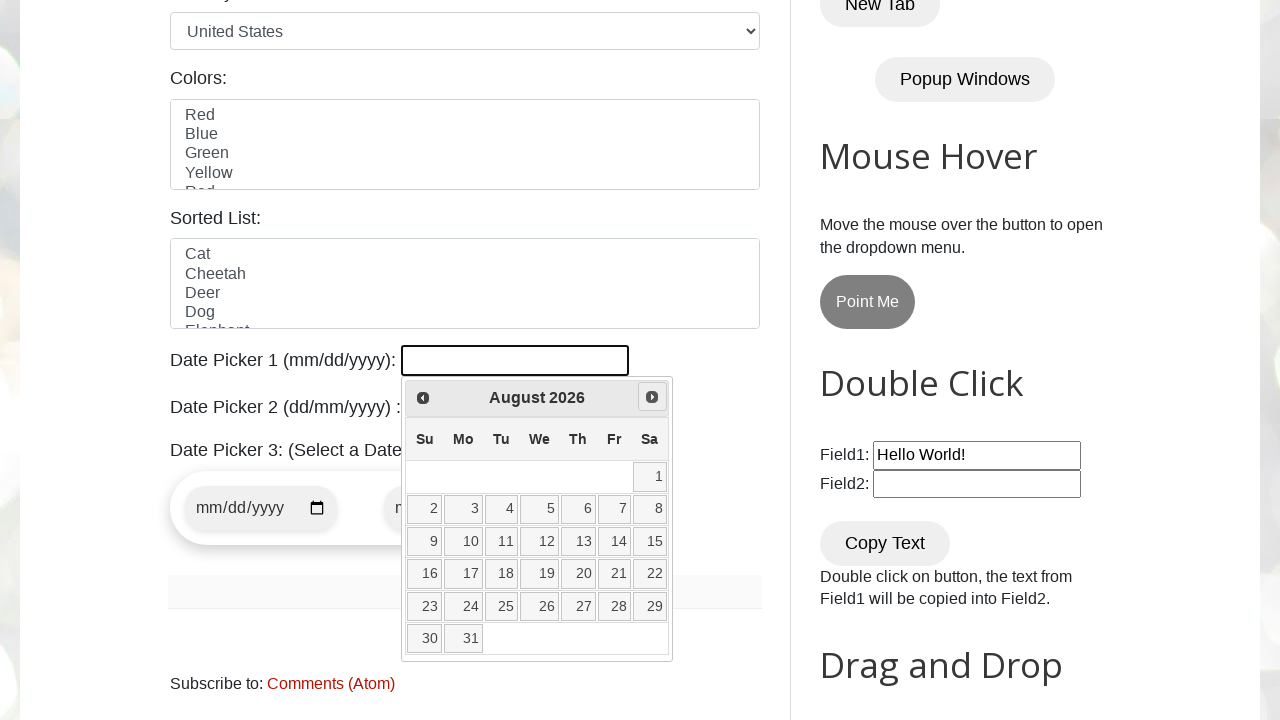

Retrieved current year from calendar
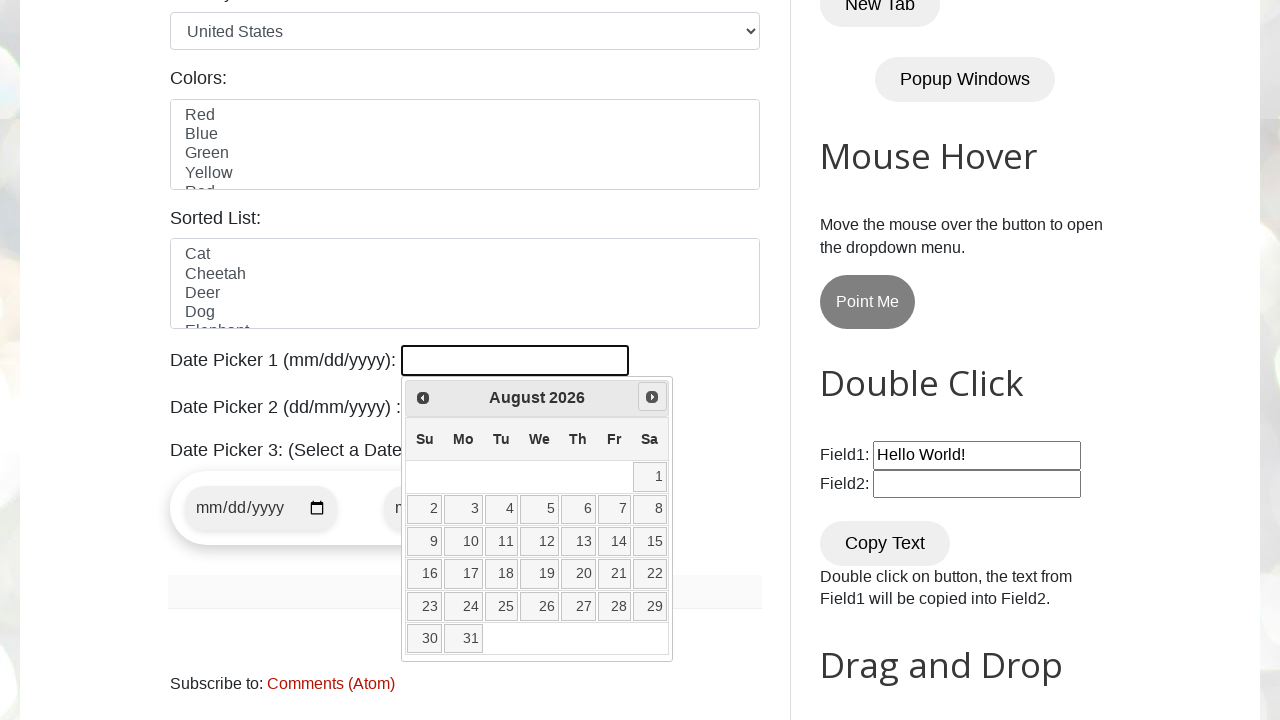

Clicked next month button to navigate forward at (652, 397) on xpath=//span[@class='ui-icon ui-icon-circle-triangle-e']
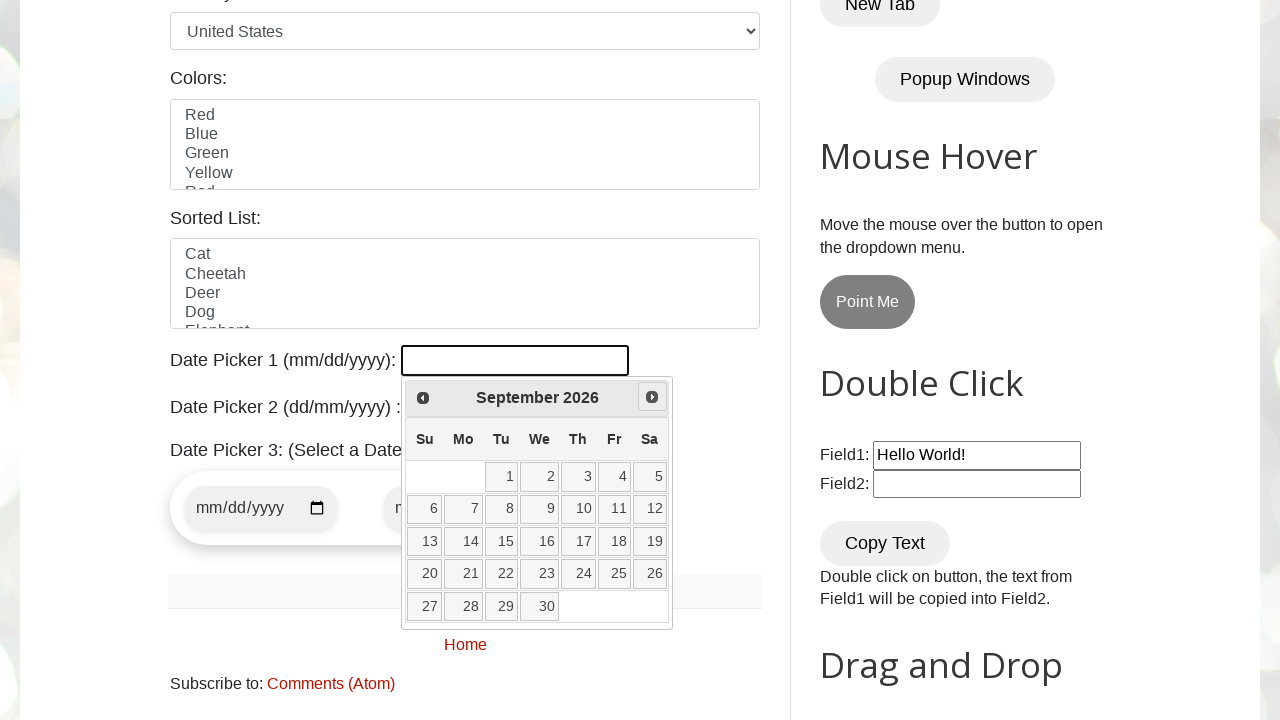

Retrieved current month from calendar
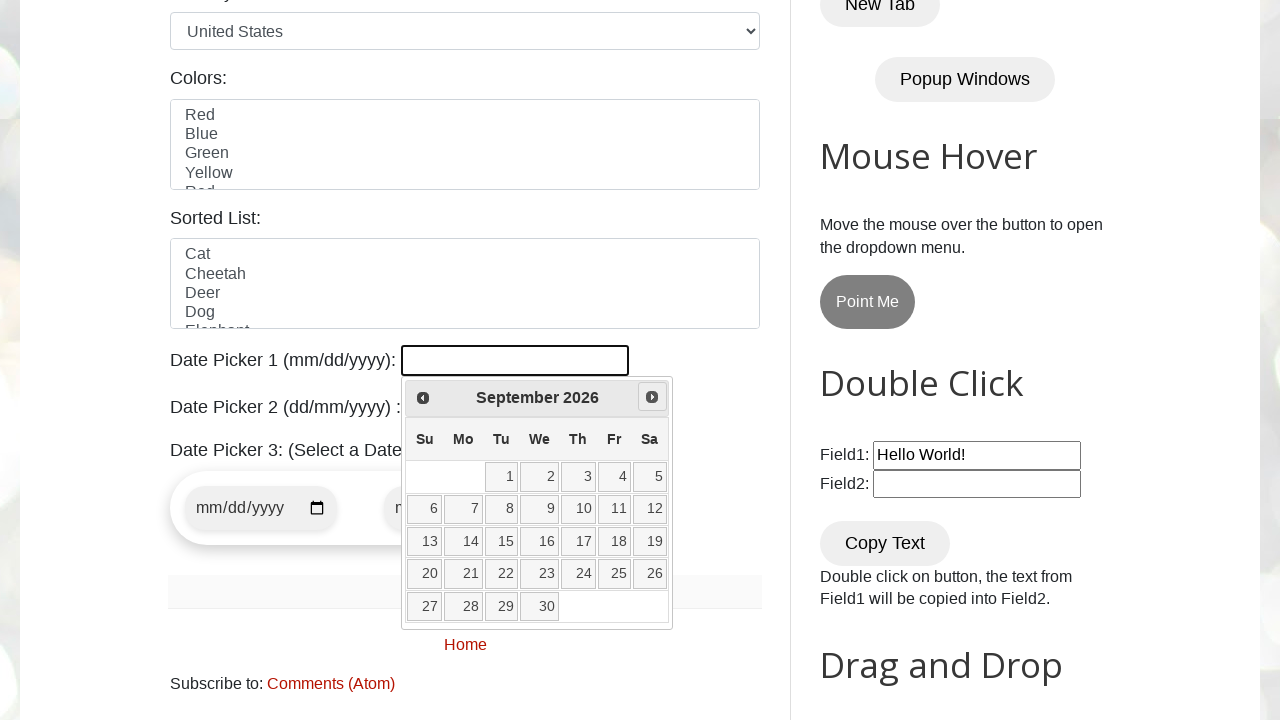

Retrieved current year from calendar
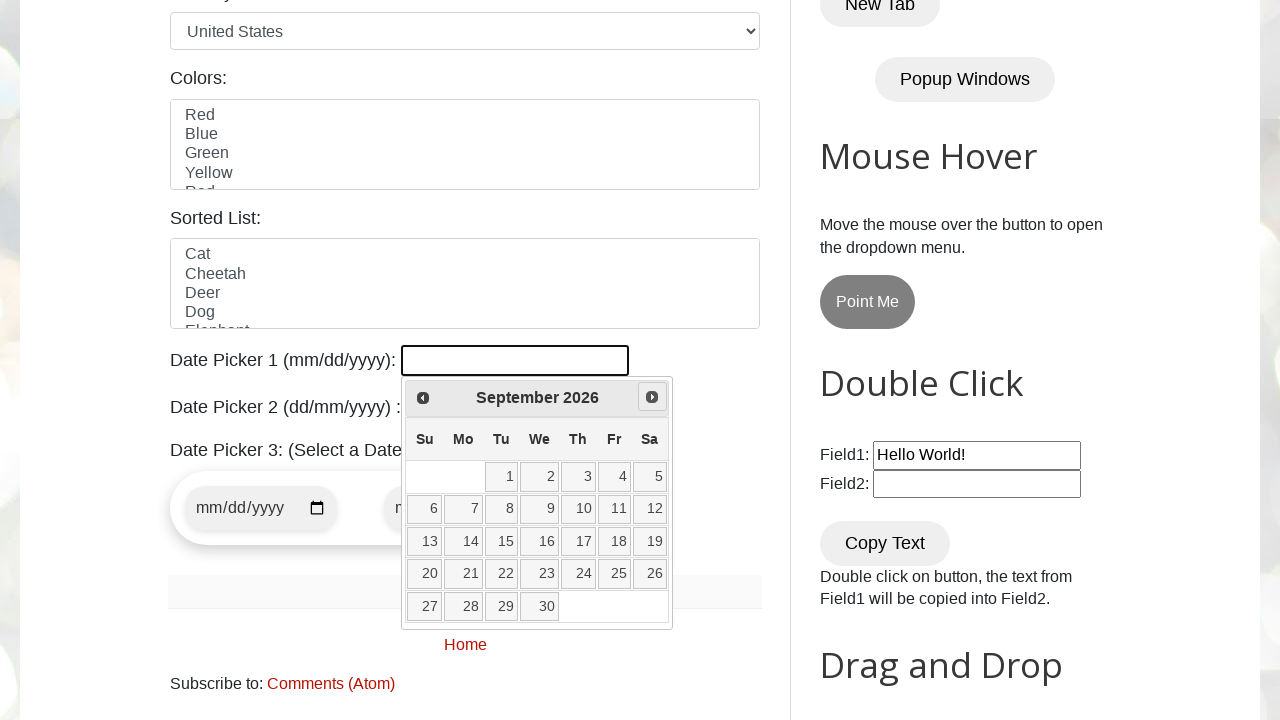

Clicked next month button to navigate forward at (652, 397) on xpath=//span[@class='ui-icon ui-icon-circle-triangle-e']
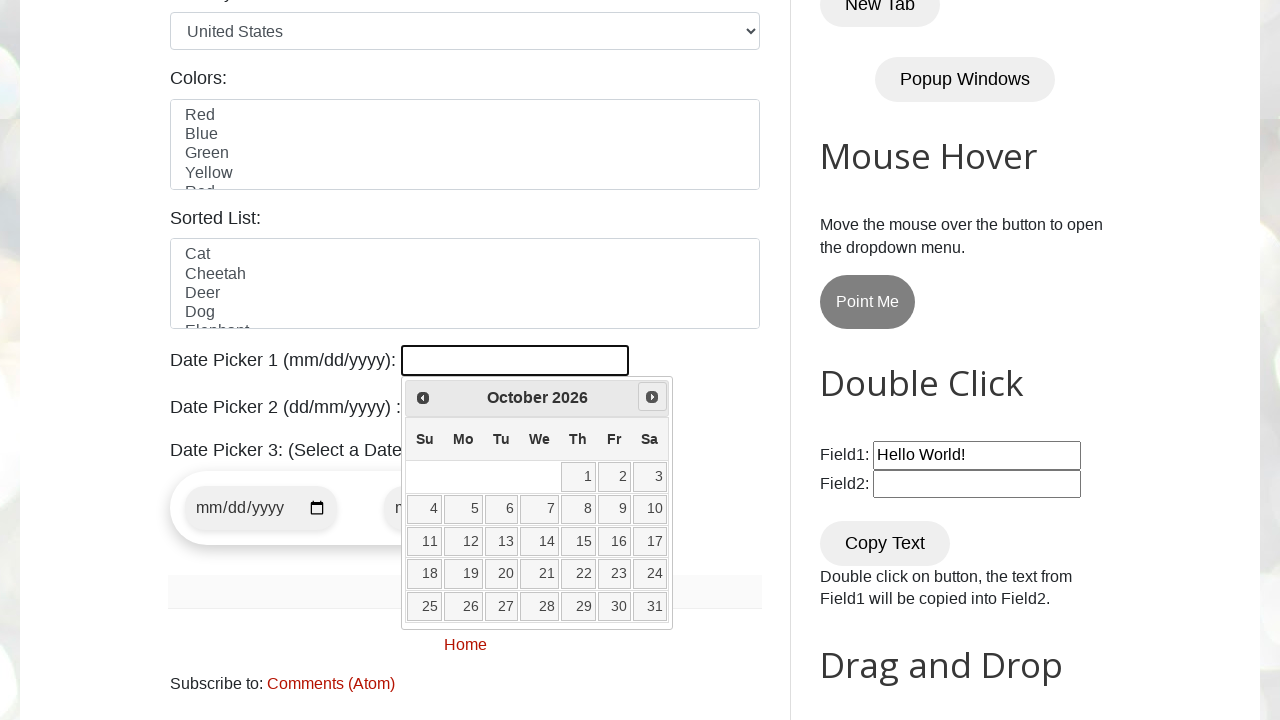

Retrieved current month from calendar
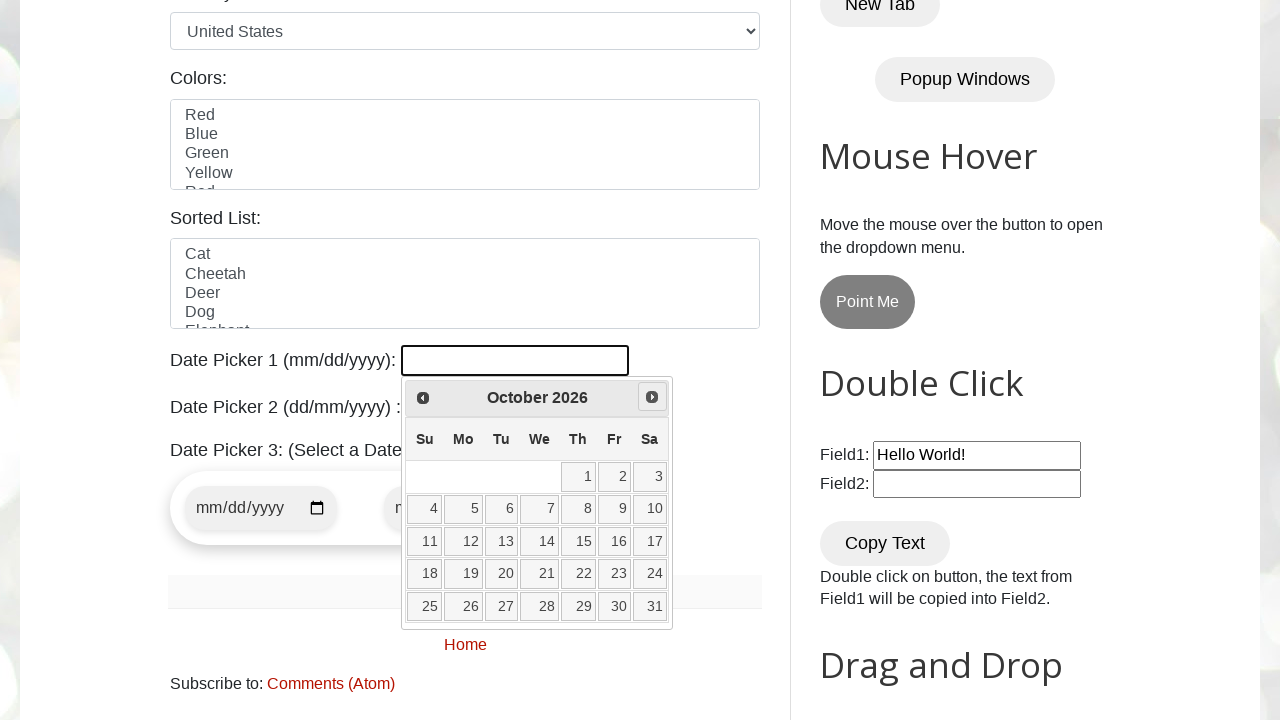

Retrieved current year from calendar
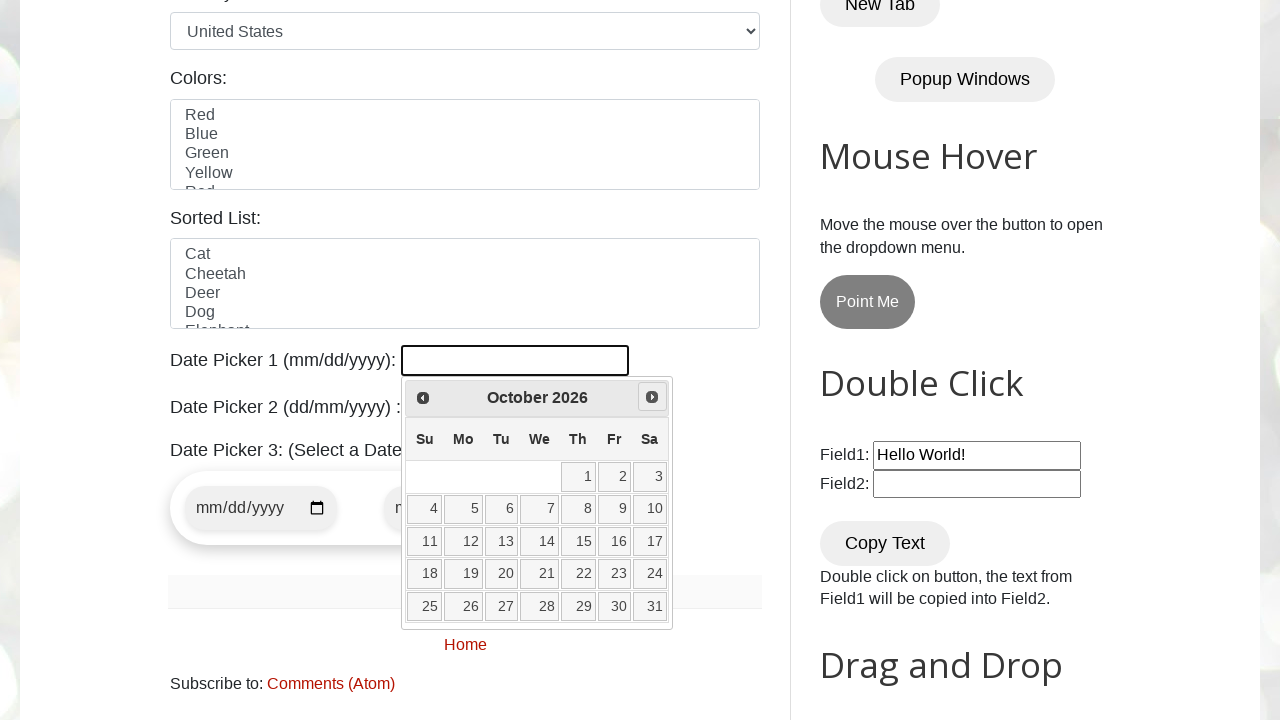

Clicked next month button to navigate forward at (652, 397) on xpath=//span[@class='ui-icon ui-icon-circle-triangle-e']
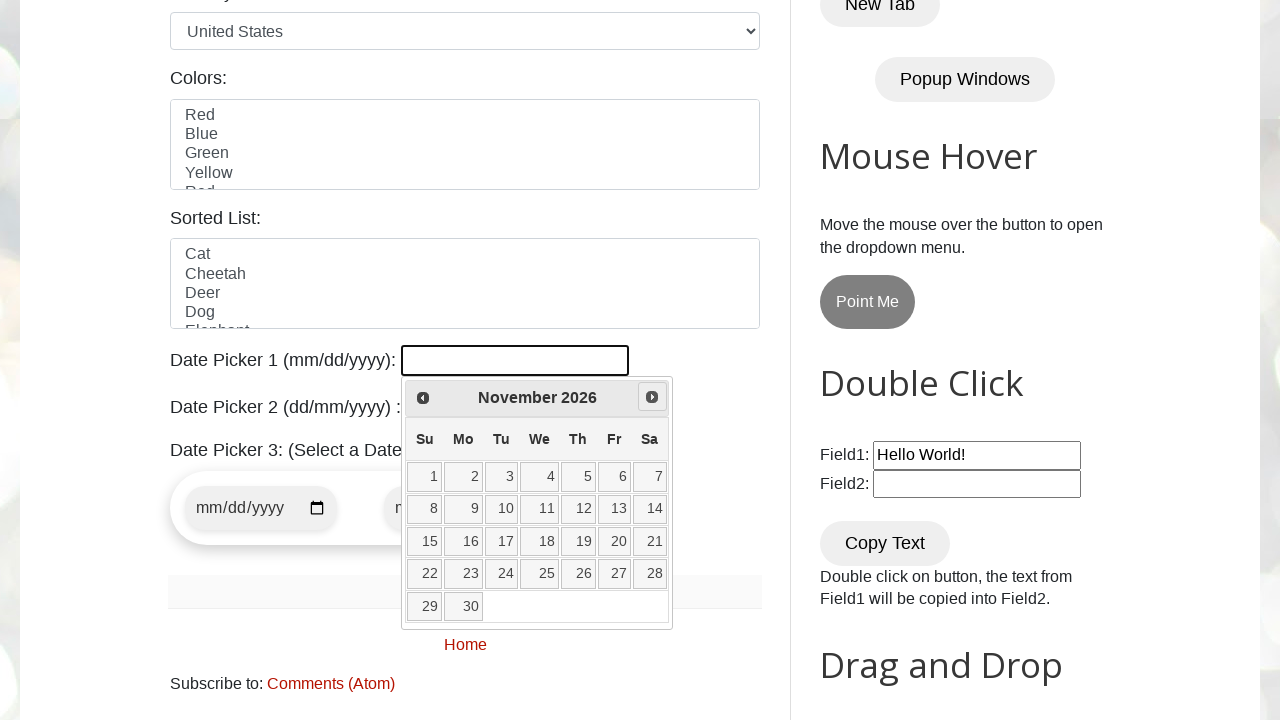

Retrieved current month from calendar
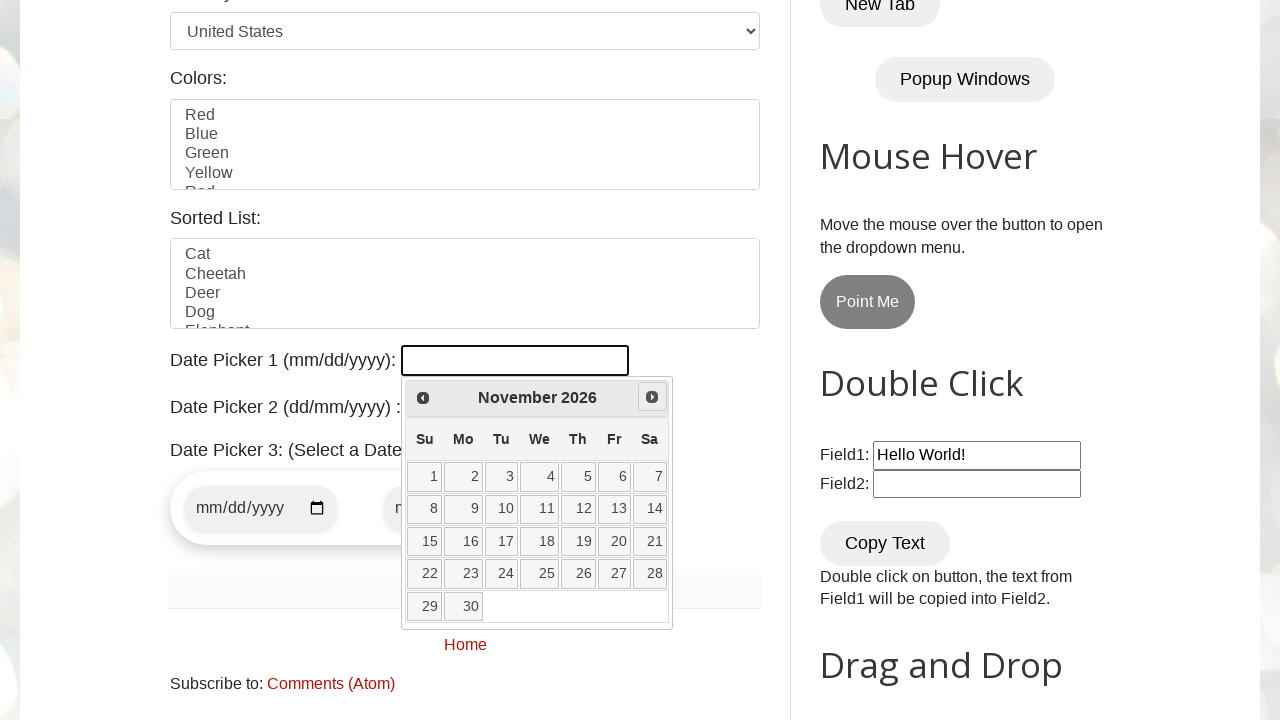

Retrieved current year from calendar
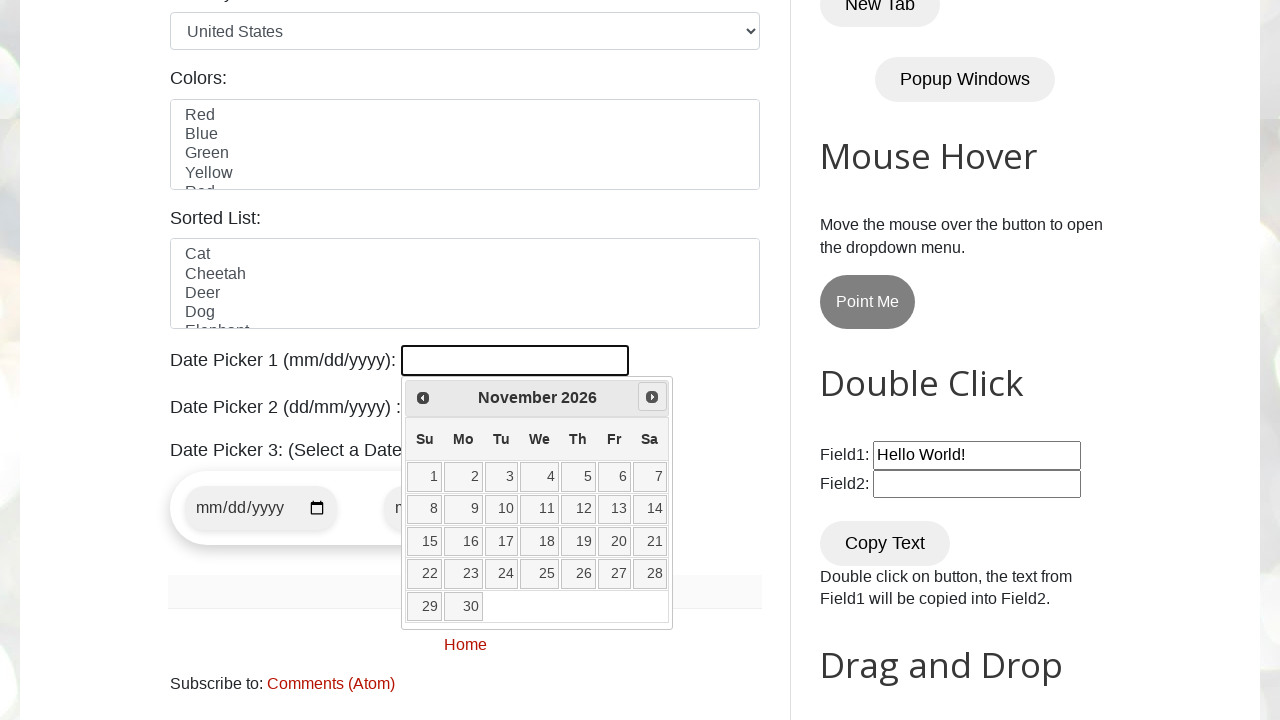

Clicked next month button to navigate forward at (652, 397) on xpath=//span[@class='ui-icon ui-icon-circle-triangle-e']
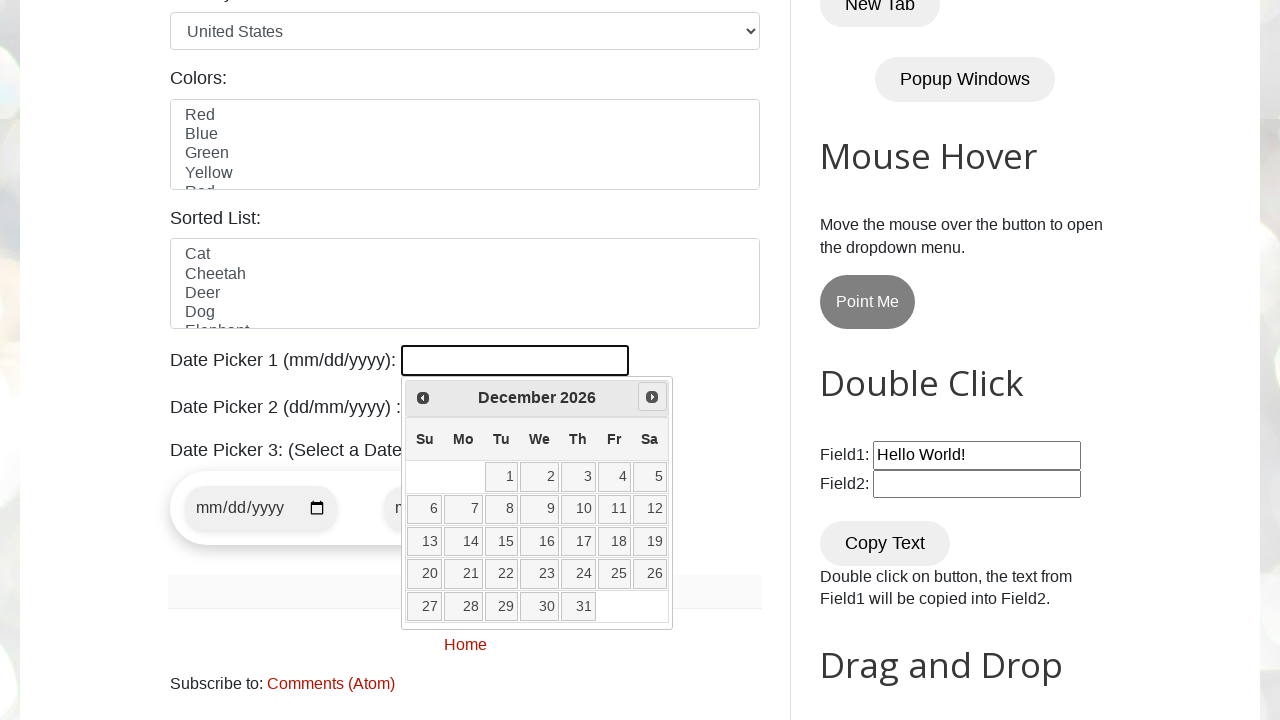

Retrieved current month from calendar
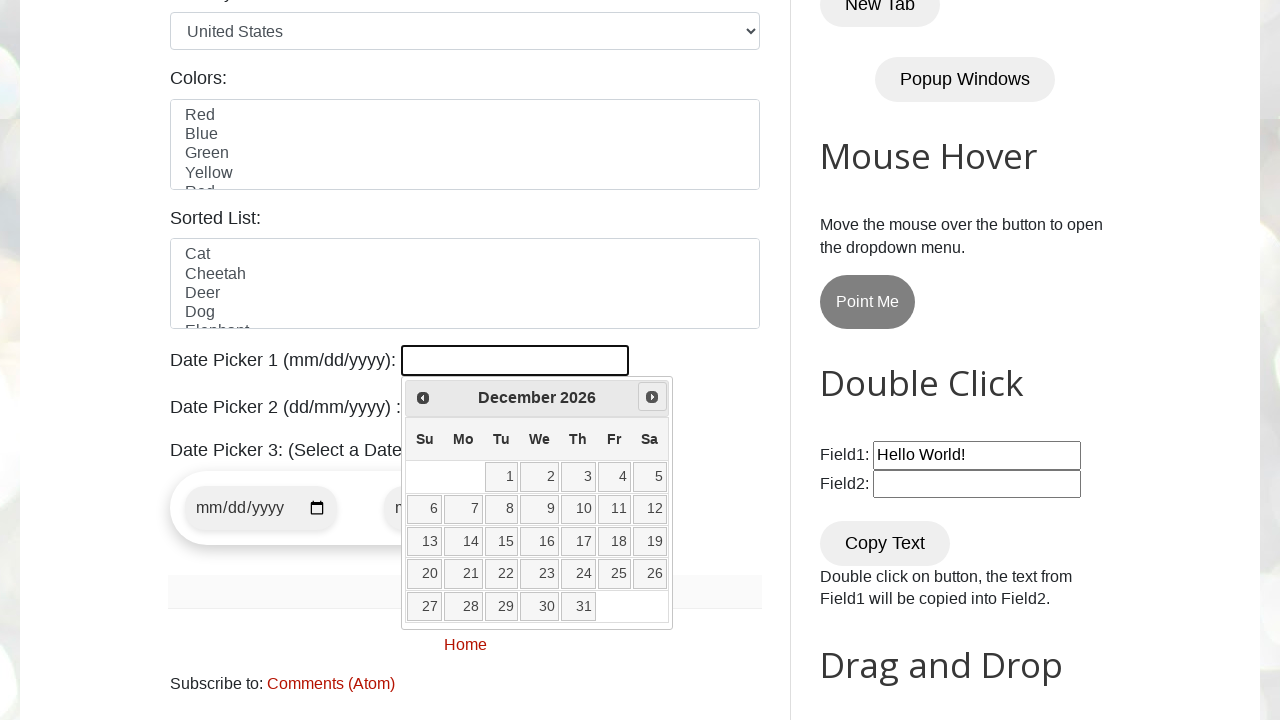

Retrieved current year from calendar
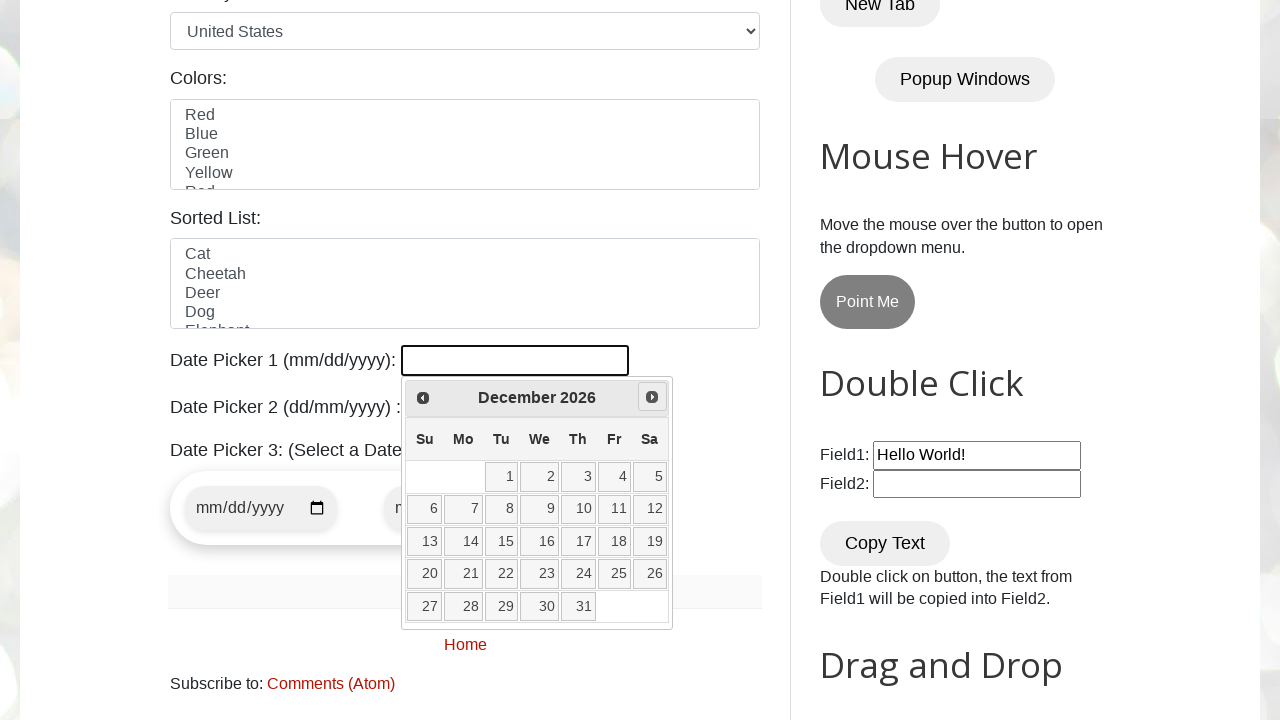

Clicked next month button to navigate forward at (652, 397) on xpath=//span[@class='ui-icon ui-icon-circle-triangle-e']
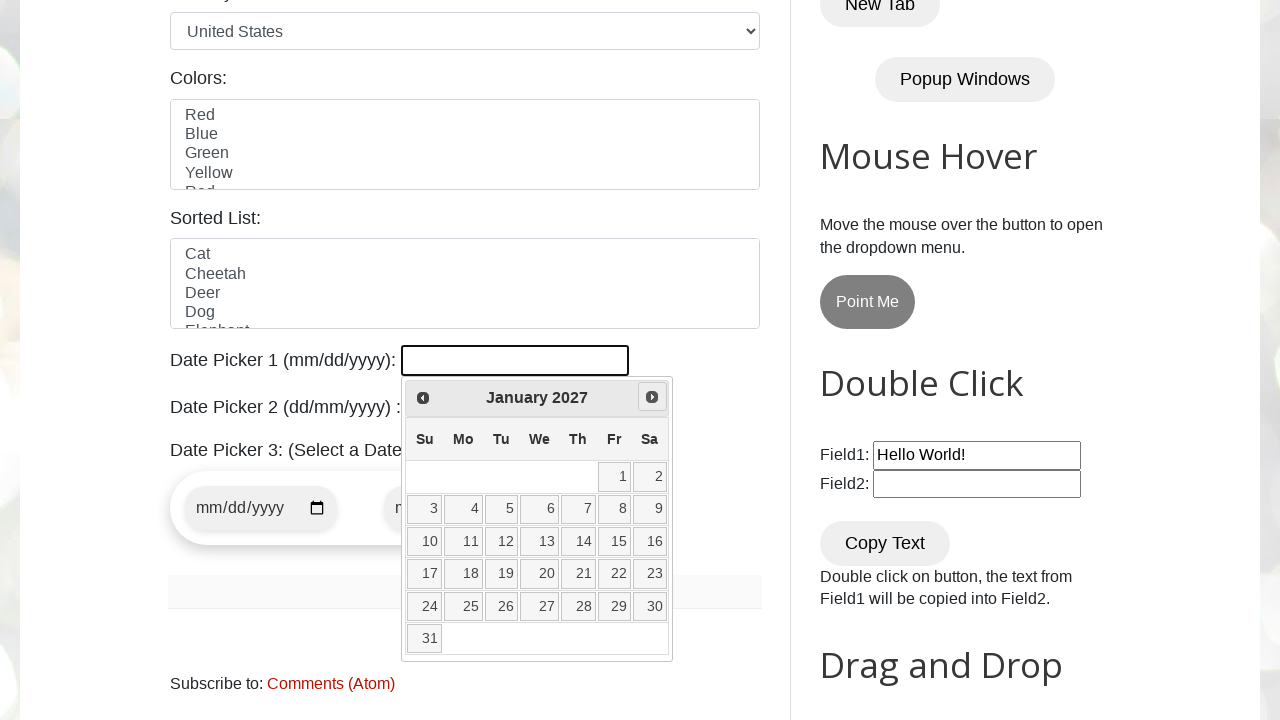

Retrieved current month from calendar
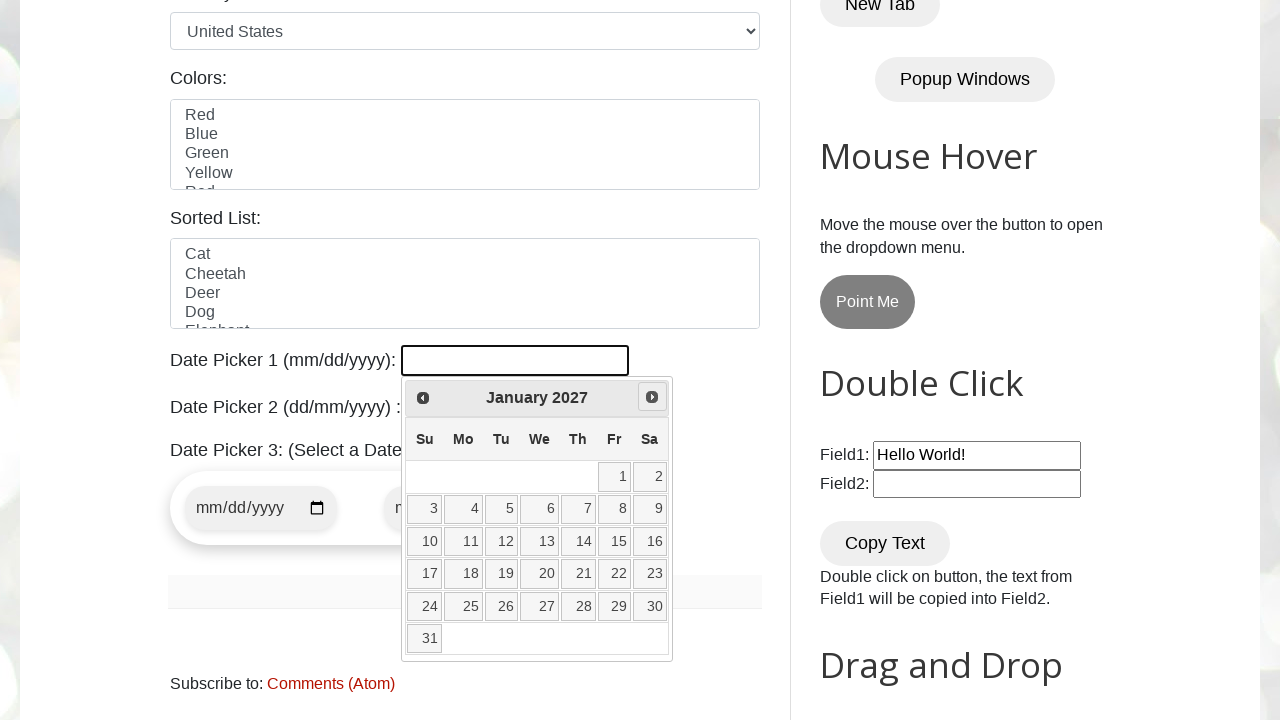

Retrieved current year from calendar
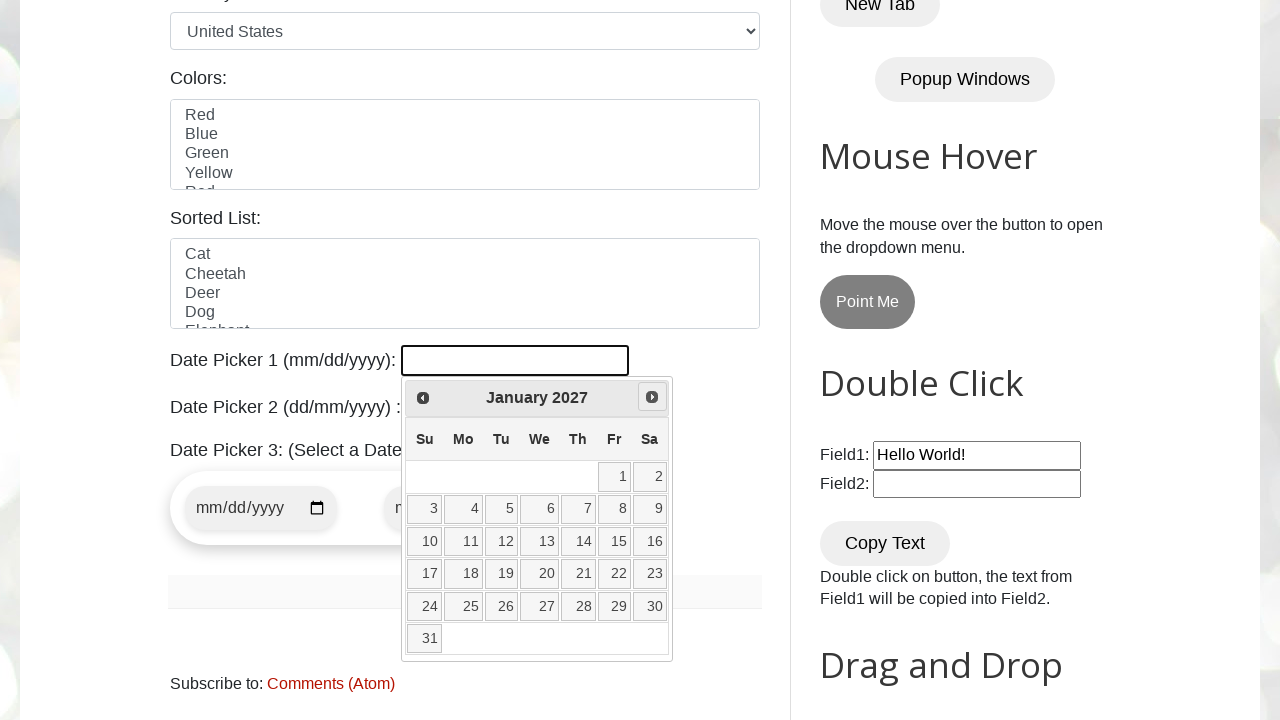

Clicked next month button to navigate forward at (652, 397) on xpath=//span[@class='ui-icon ui-icon-circle-triangle-e']
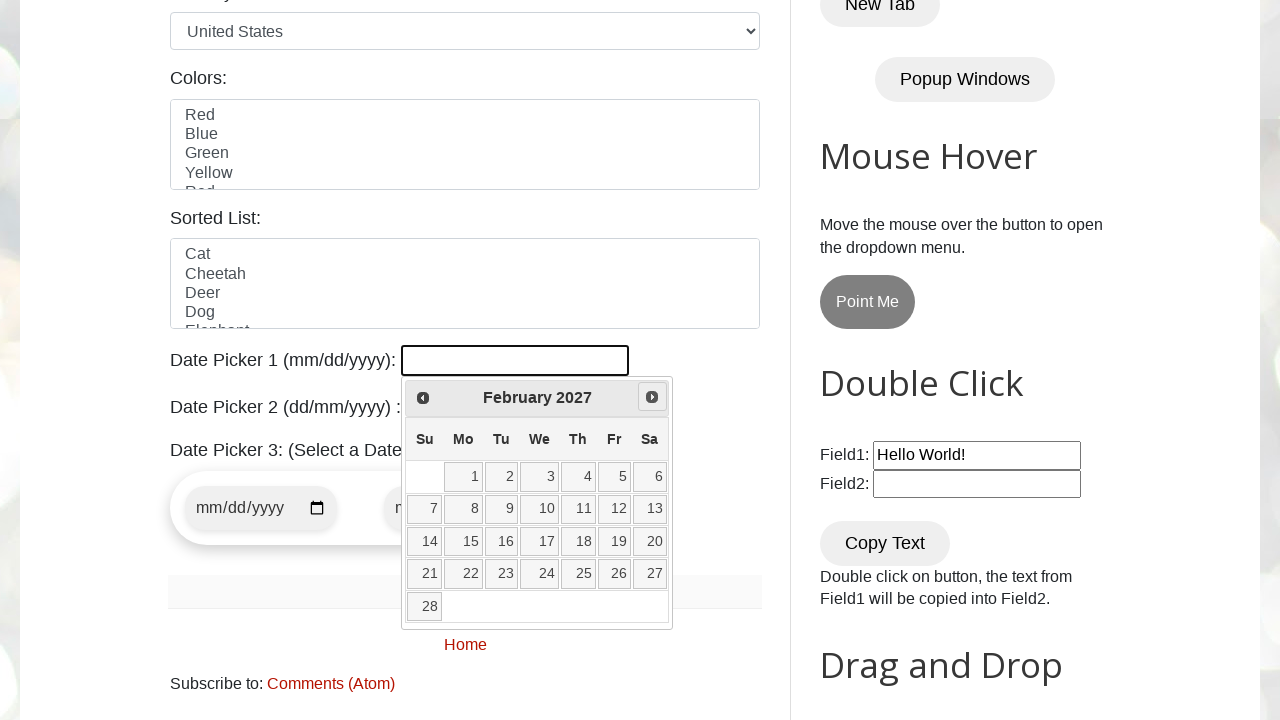

Retrieved current month from calendar
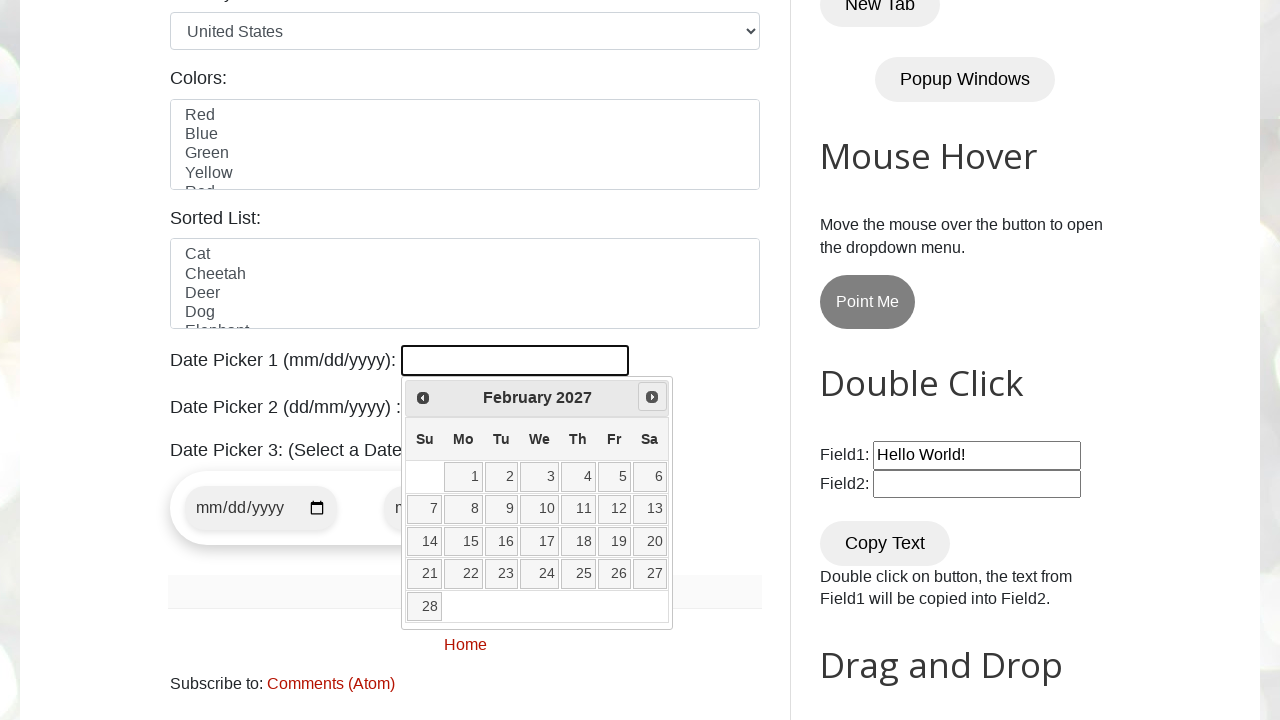

Retrieved current year from calendar
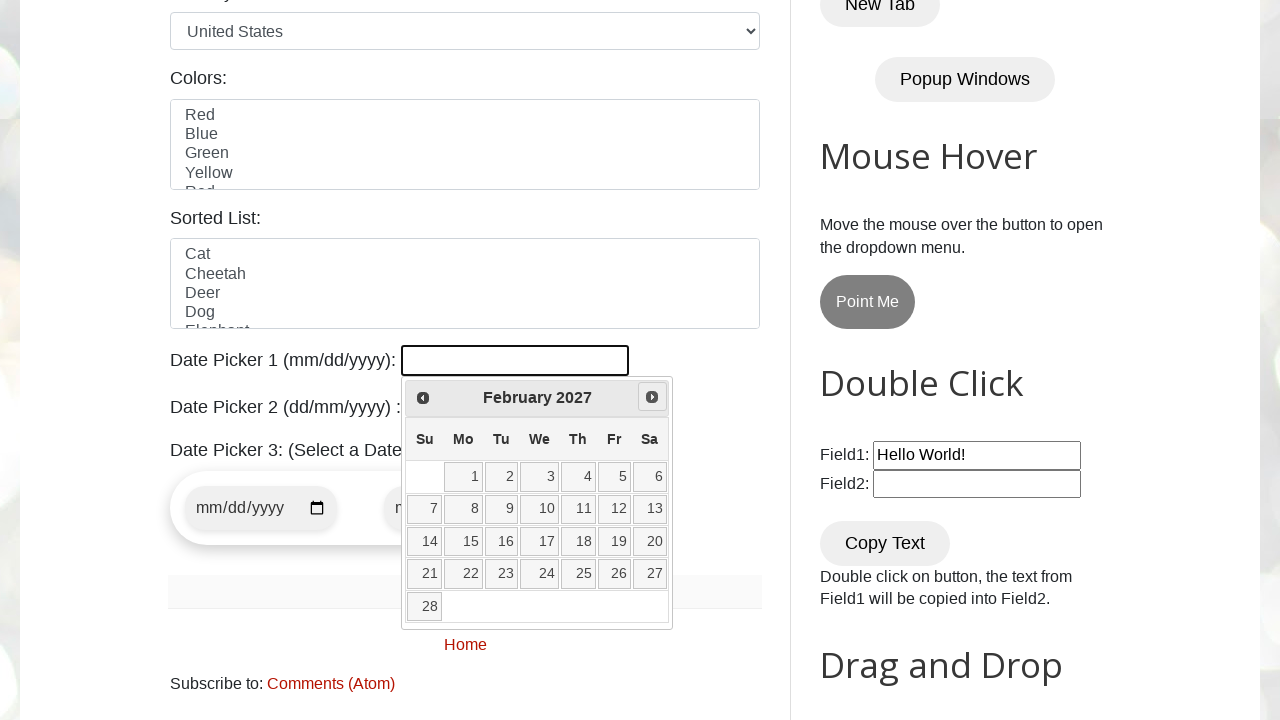

Clicked next month button to navigate forward at (652, 397) on xpath=//span[@class='ui-icon ui-icon-circle-triangle-e']
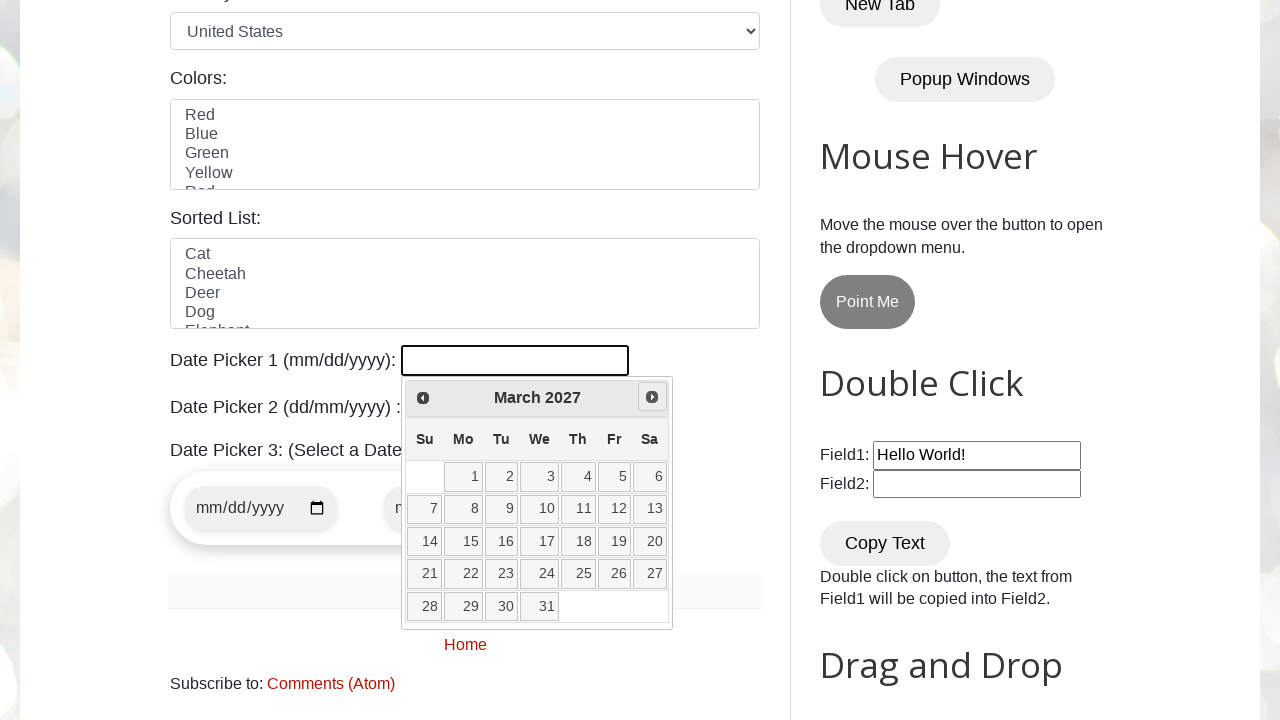

Retrieved current month from calendar
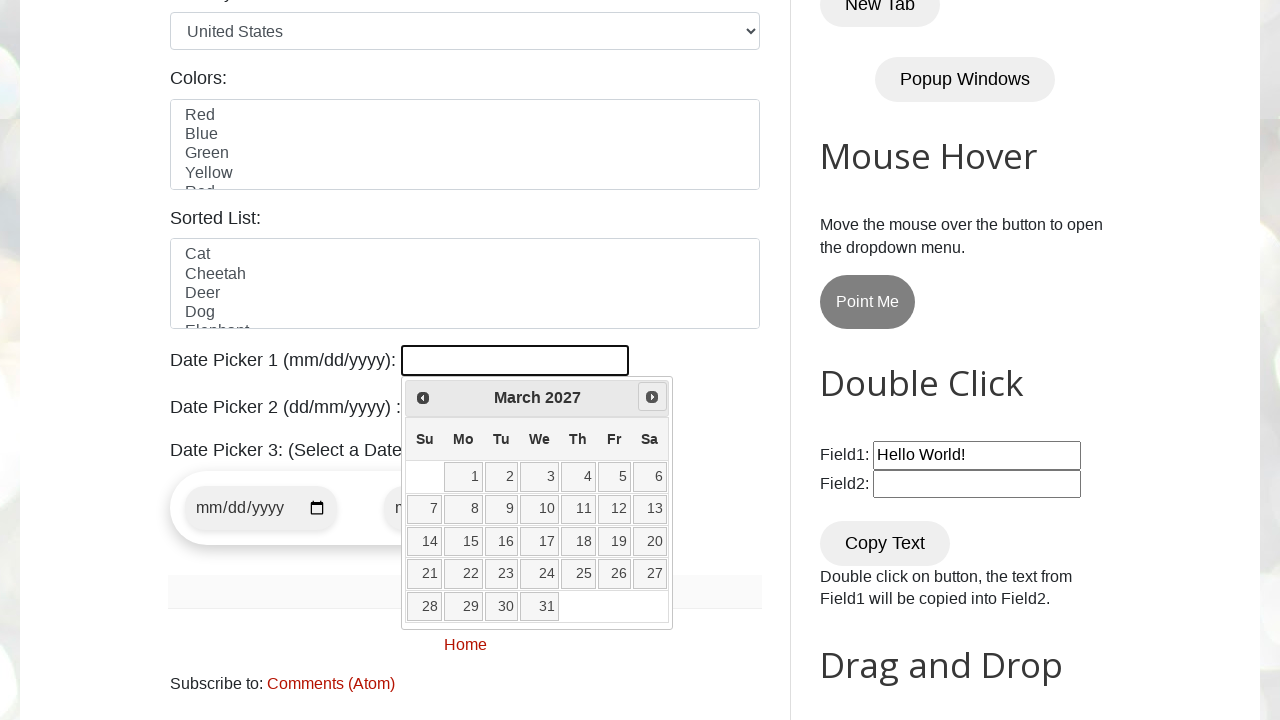

Retrieved current year from calendar
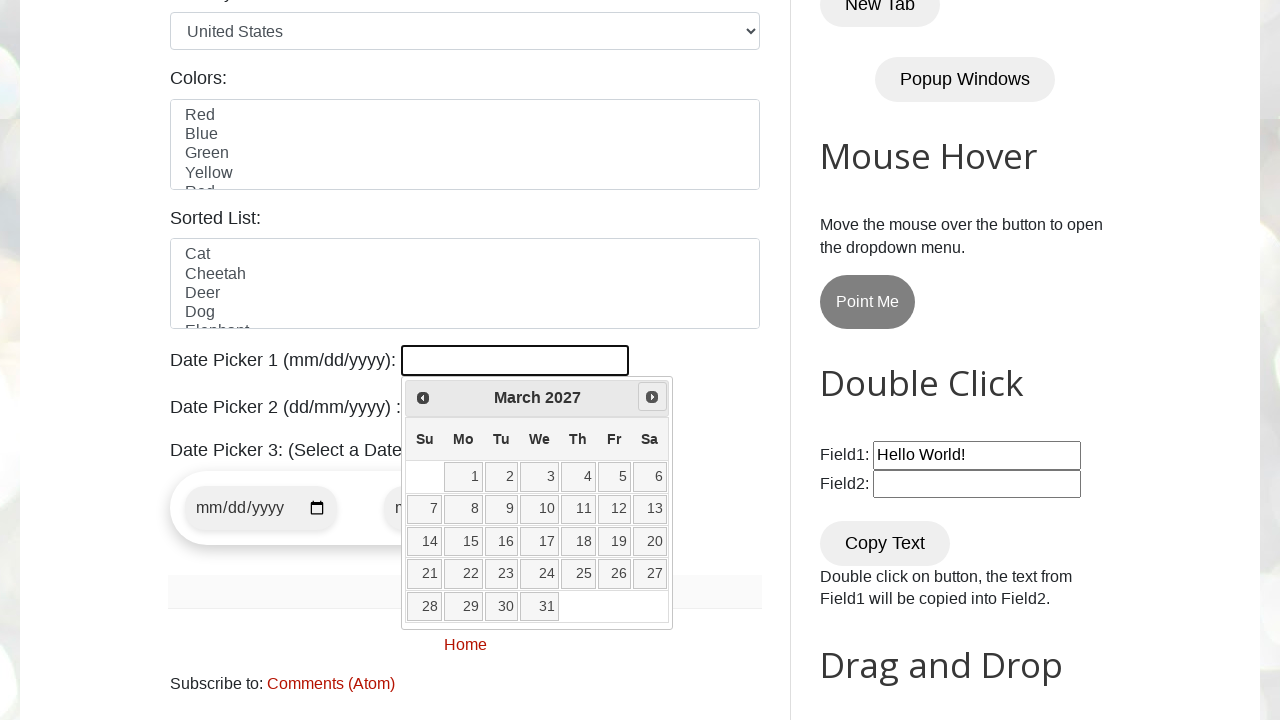

Clicked next month button to navigate forward at (652, 397) on xpath=//span[@class='ui-icon ui-icon-circle-triangle-e']
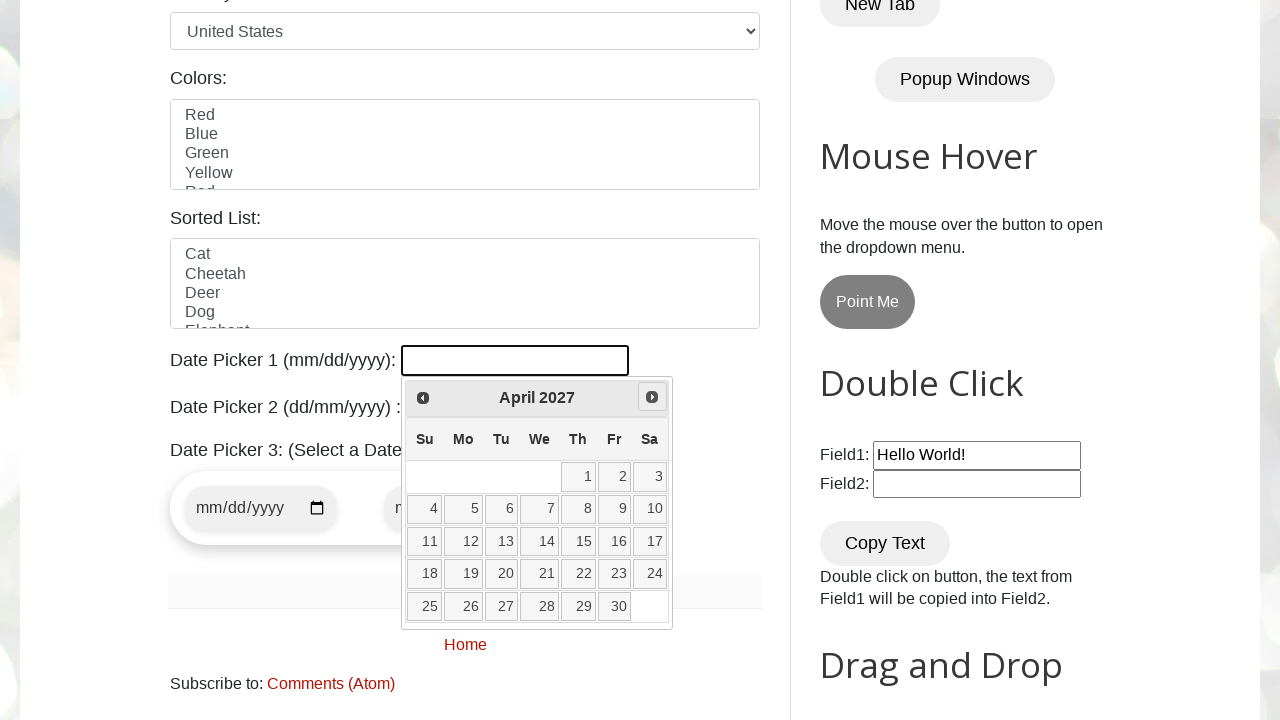

Retrieved current month from calendar
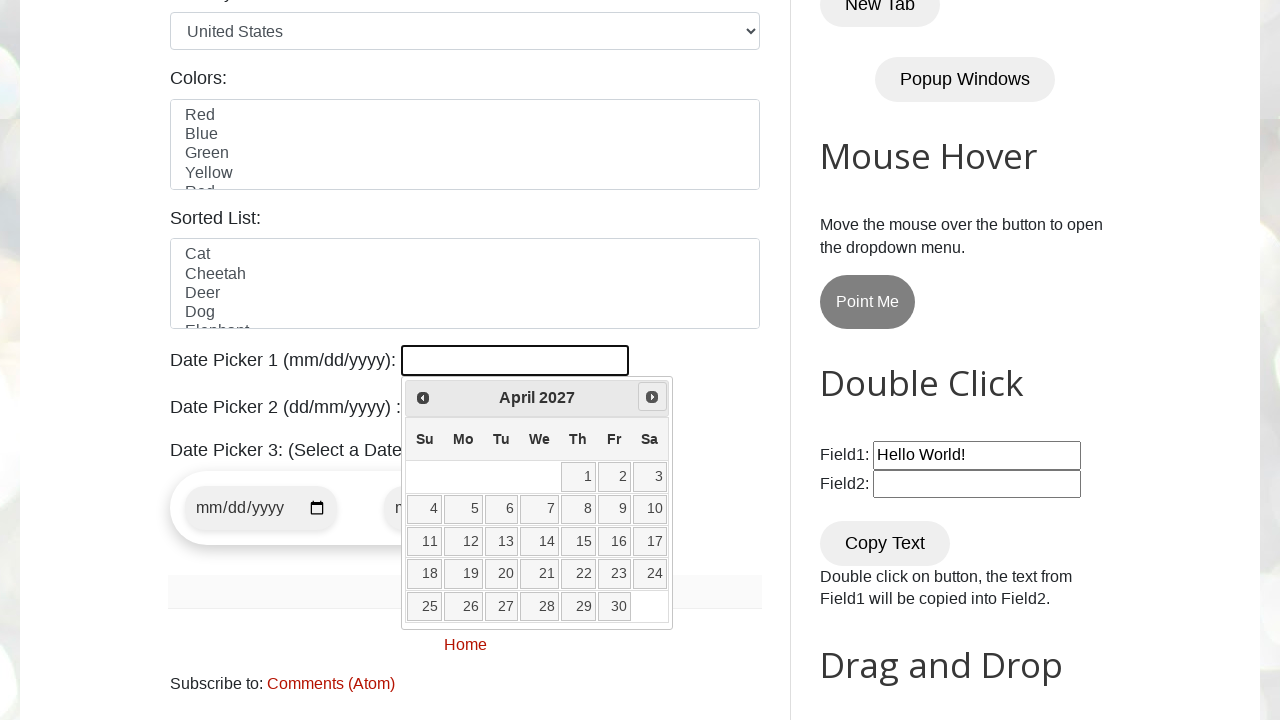

Retrieved current year from calendar
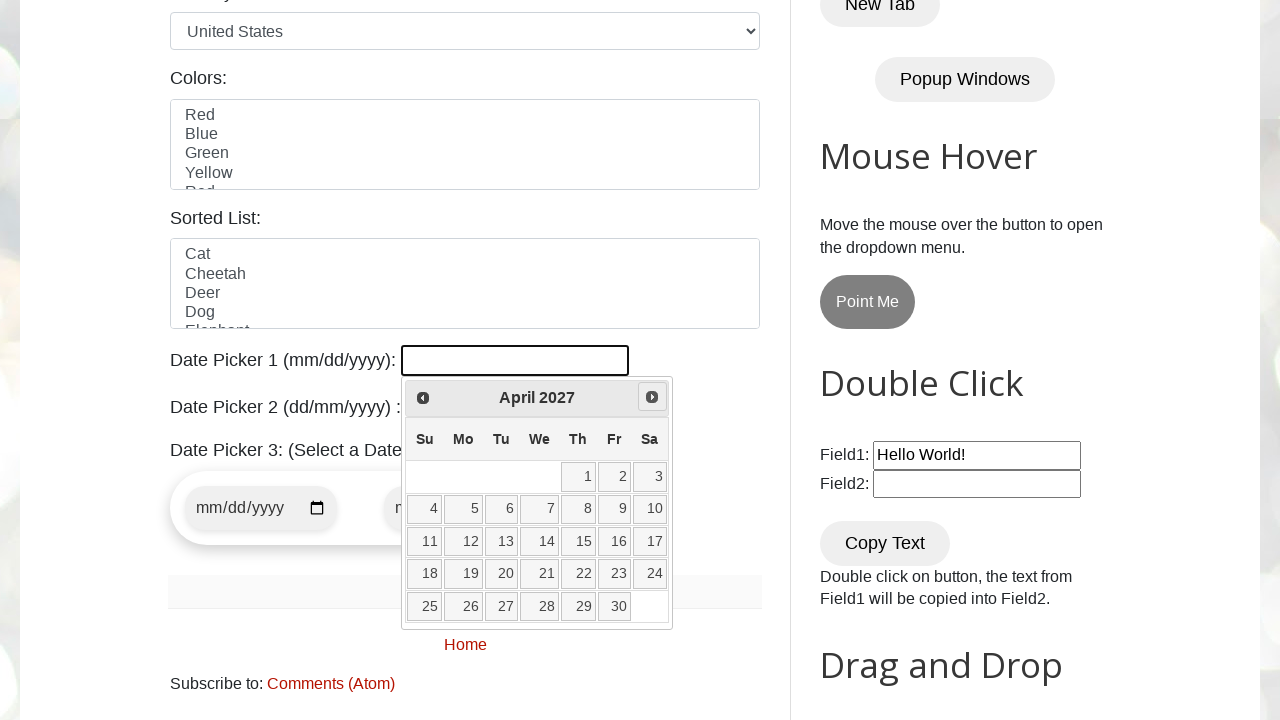

Clicked next month button to navigate forward at (652, 397) on xpath=//span[@class='ui-icon ui-icon-circle-triangle-e']
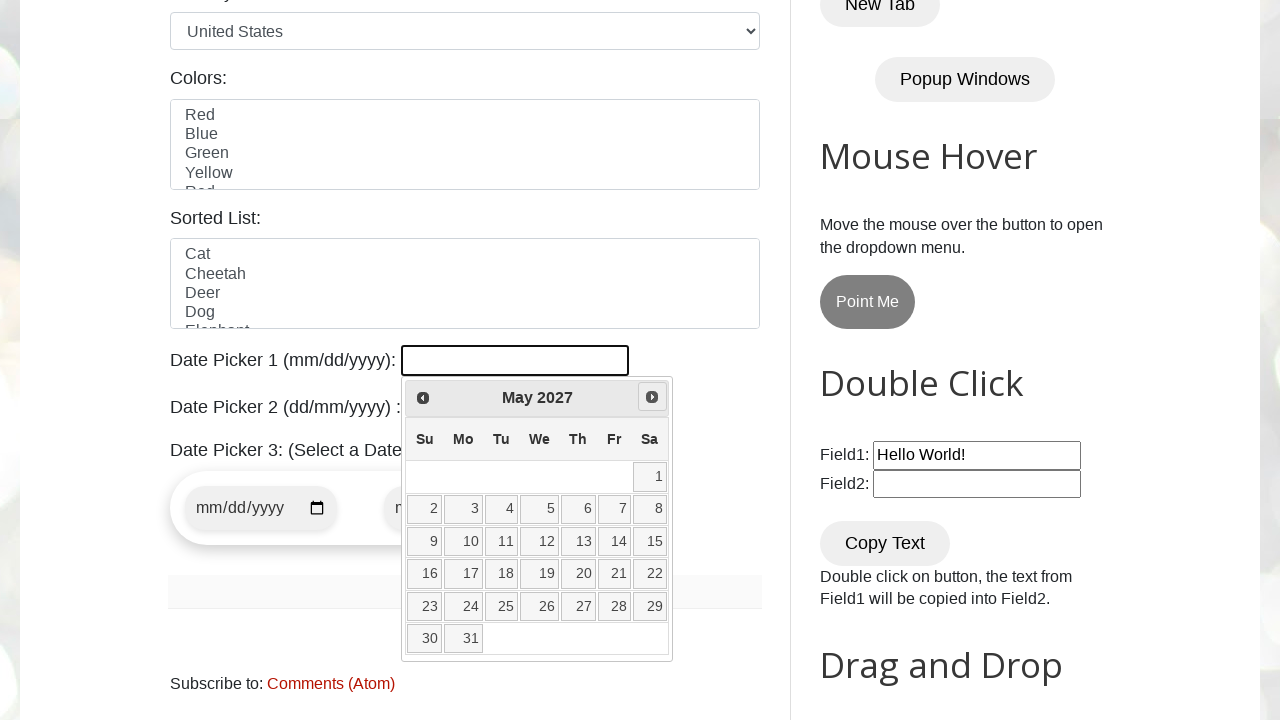

Retrieved current month from calendar
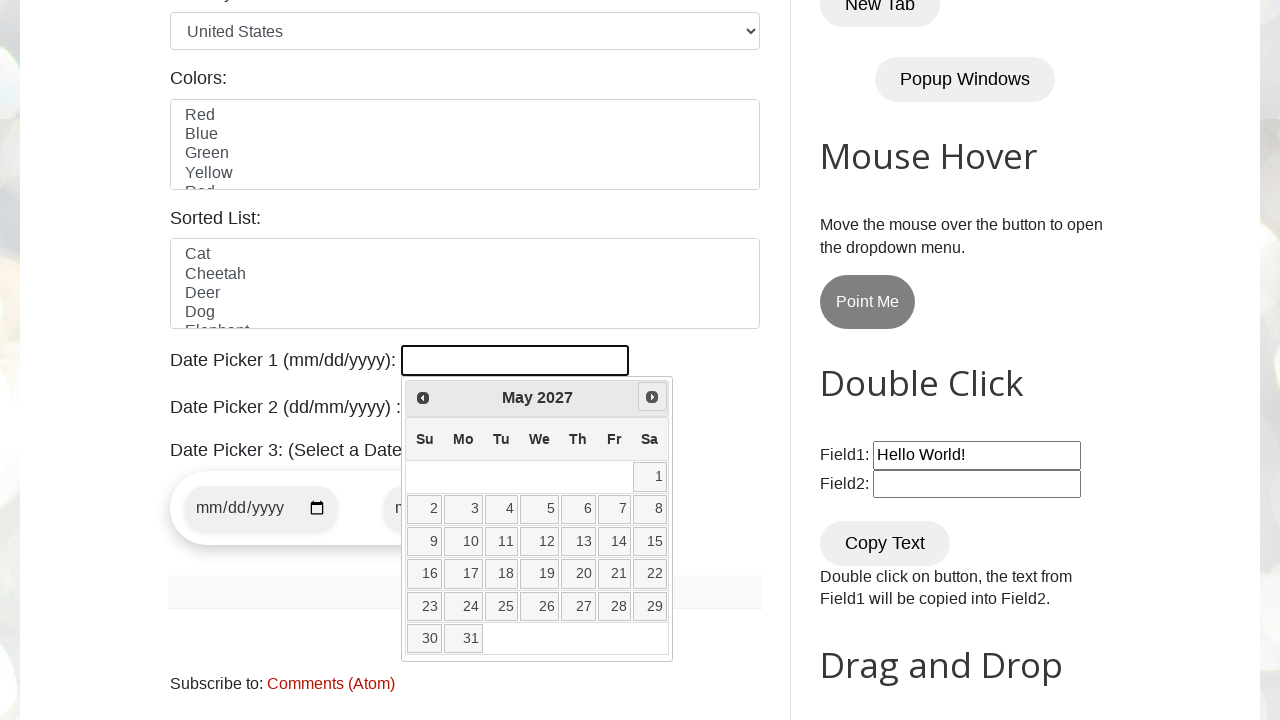

Retrieved current year from calendar
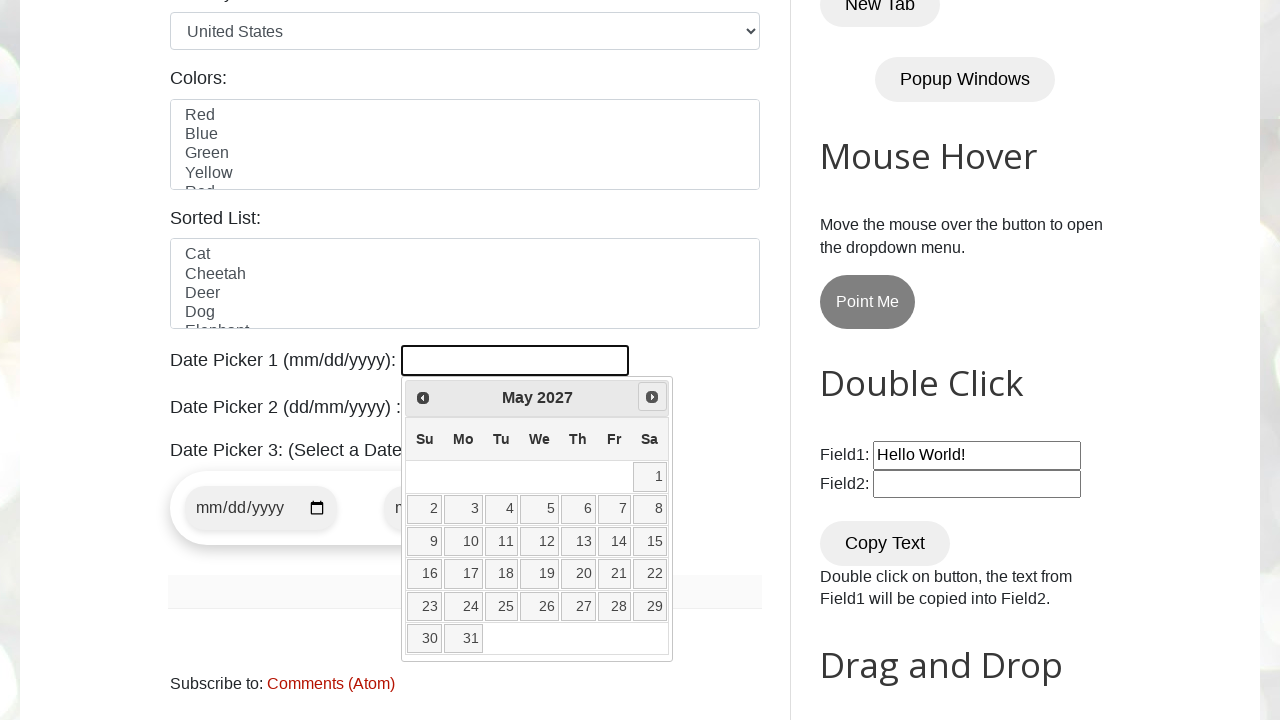

Clicked next month button to navigate forward at (652, 397) on xpath=//span[@class='ui-icon ui-icon-circle-triangle-e']
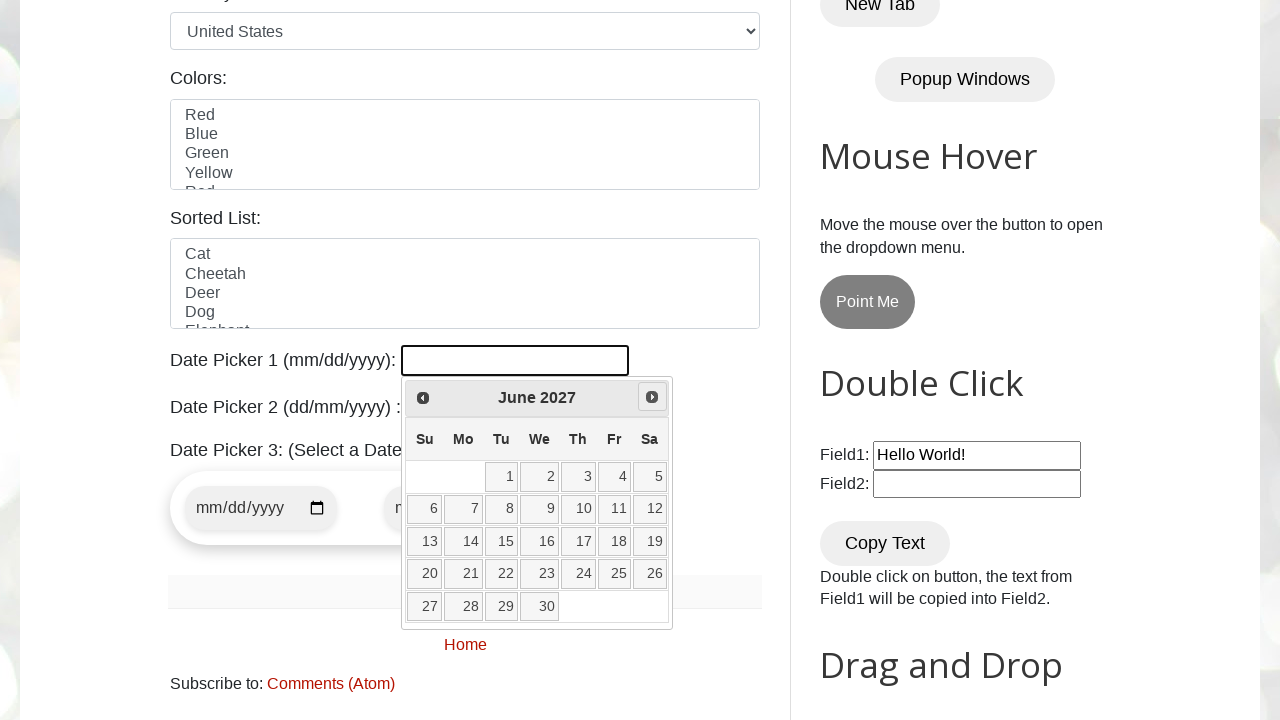

Retrieved current month from calendar
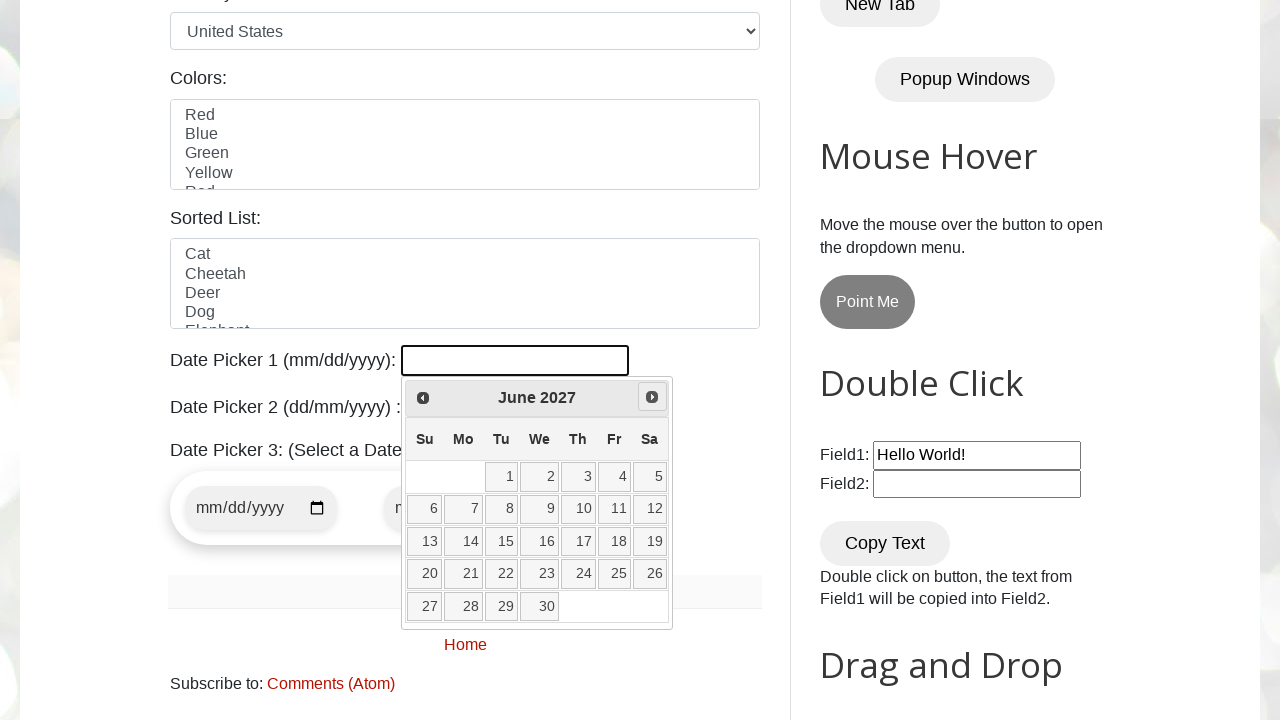

Retrieved current year from calendar
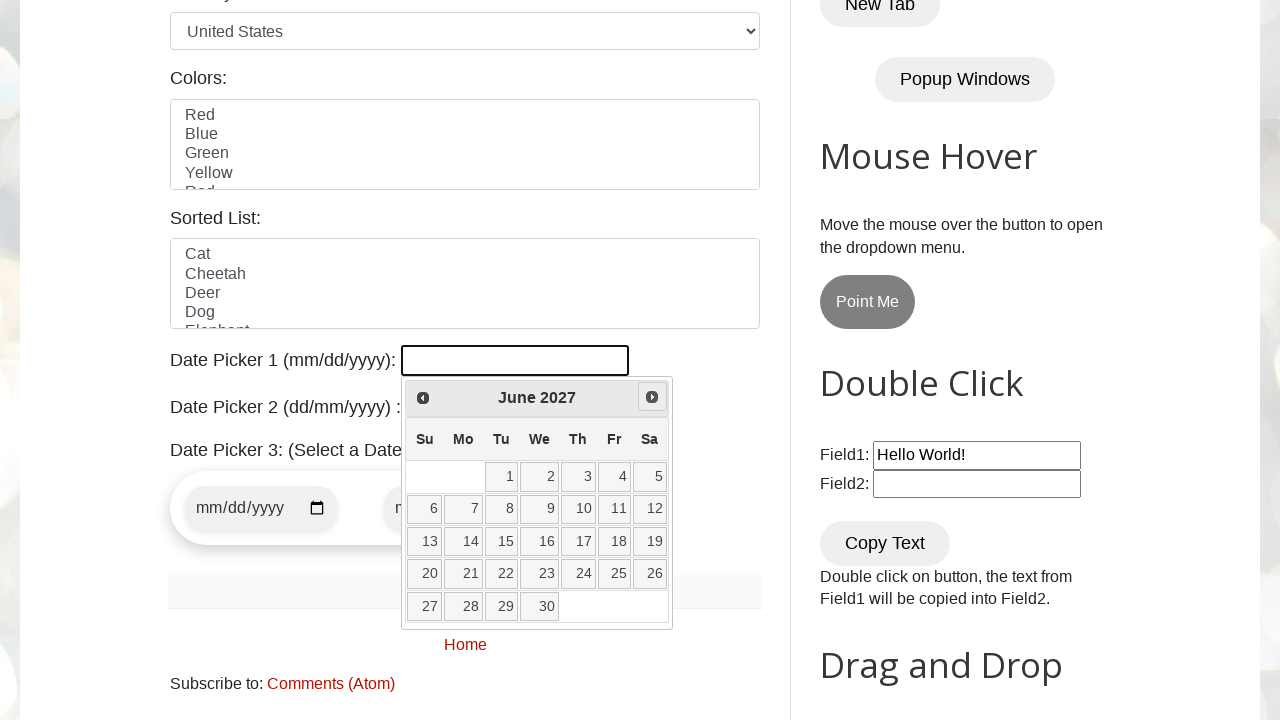

Clicked next month button to navigate forward at (652, 397) on xpath=//span[@class='ui-icon ui-icon-circle-triangle-e']
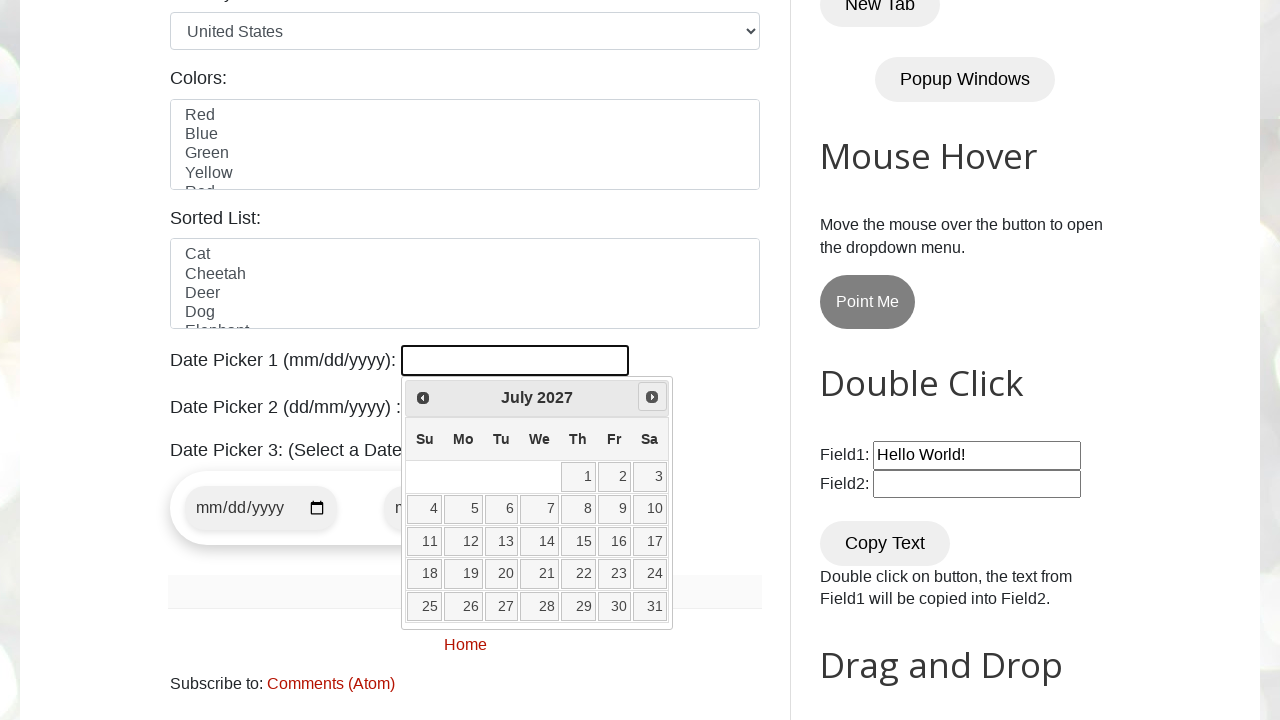

Retrieved current month from calendar
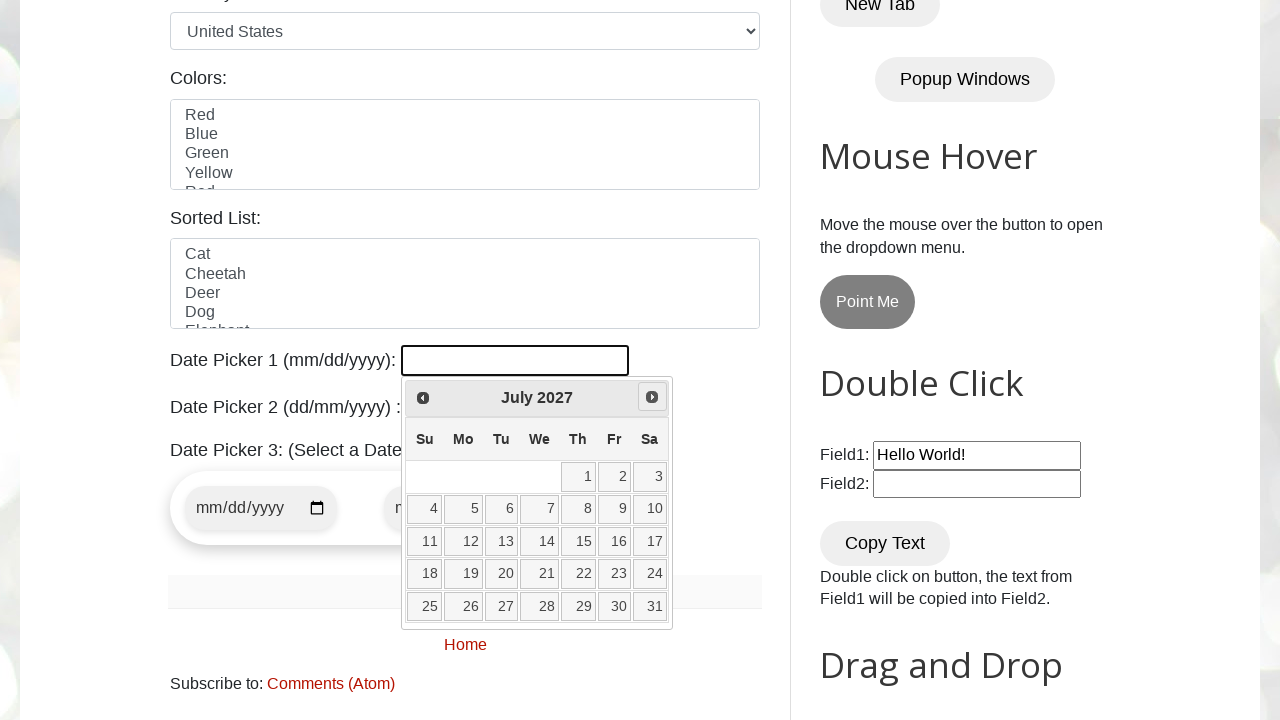

Retrieved current year from calendar
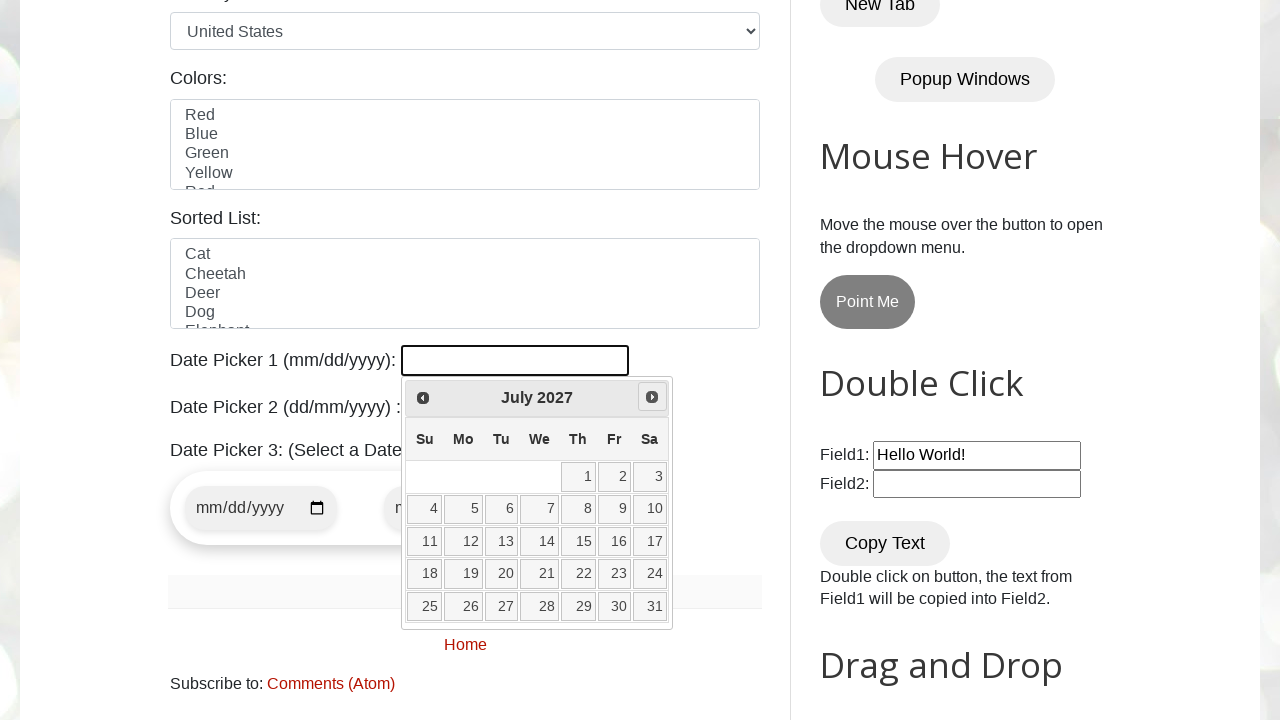

Clicked next month button to navigate forward at (652, 397) on xpath=//span[@class='ui-icon ui-icon-circle-triangle-e']
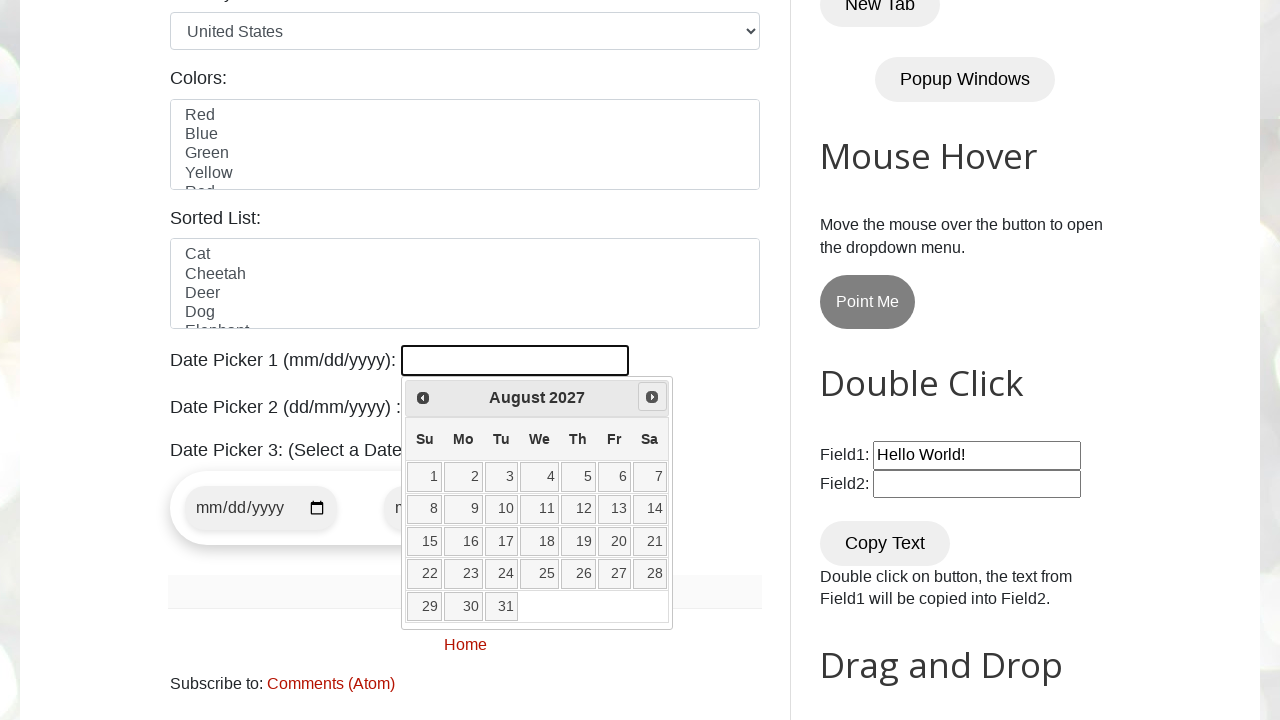

Retrieved current month from calendar
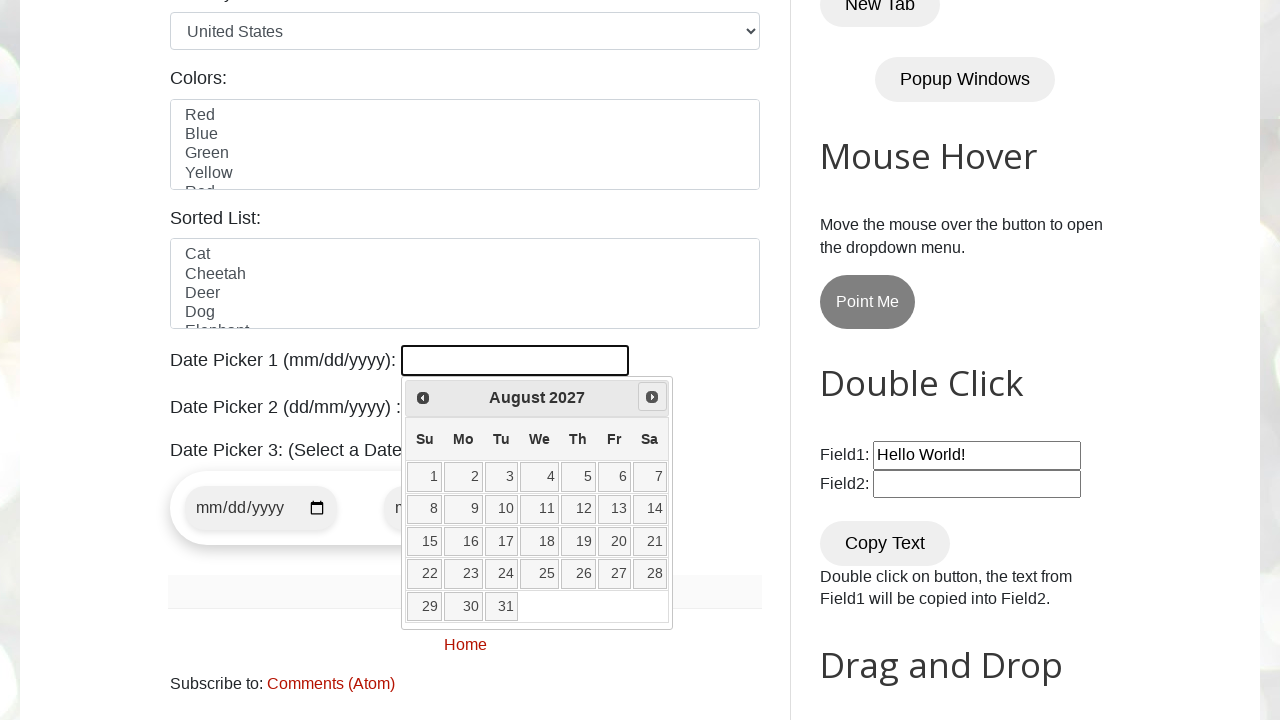

Retrieved current year from calendar
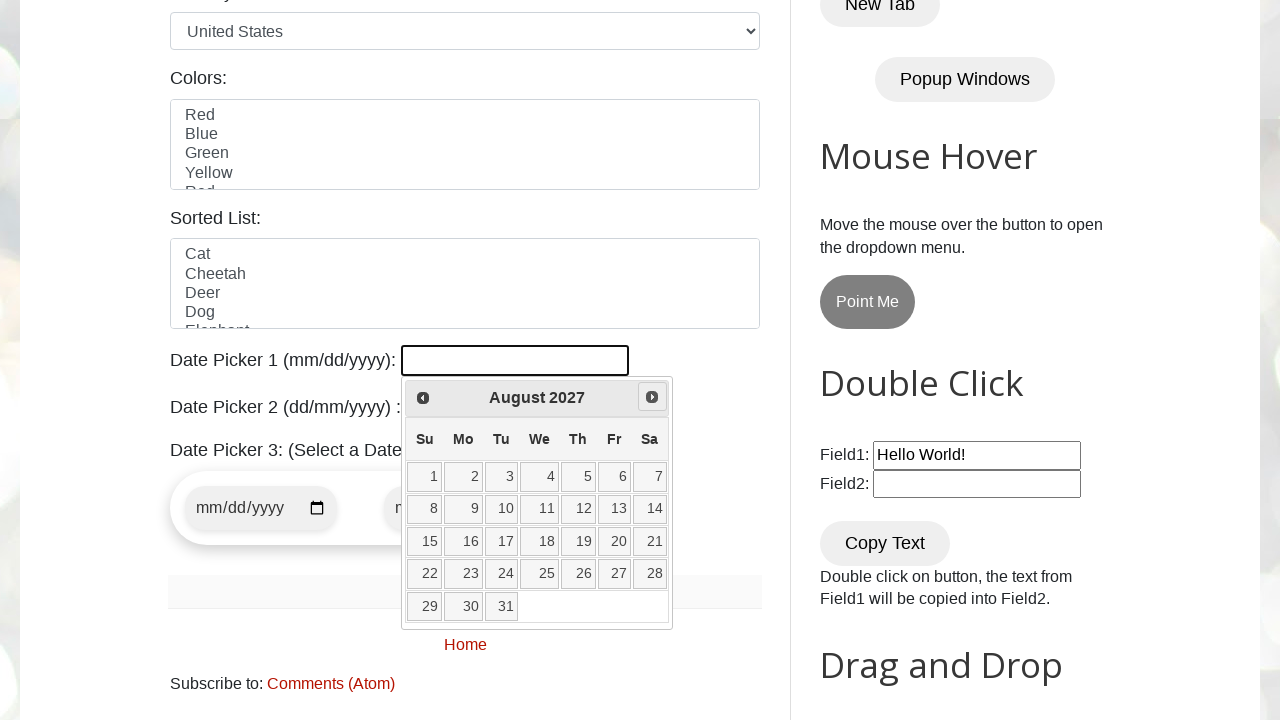

Clicked next month button to navigate forward at (652, 397) on xpath=//span[@class='ui-icon ui-icon-circle-triangle-e']
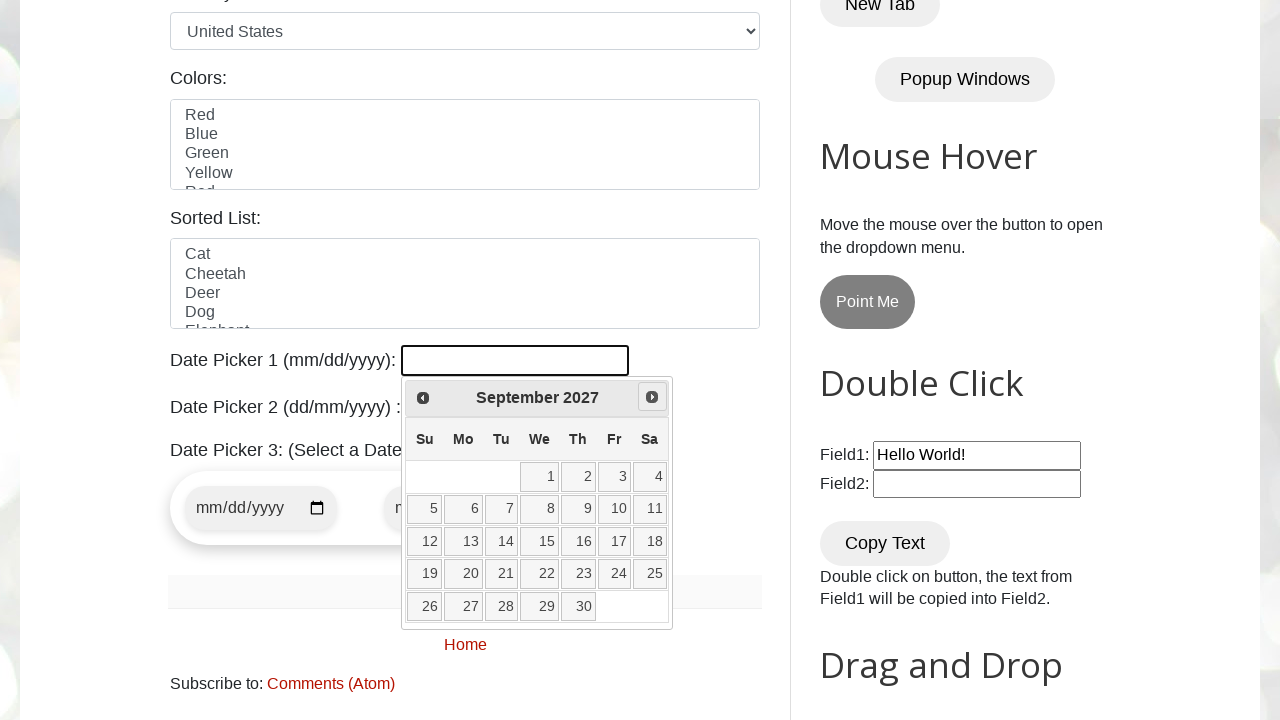

Retrieved current month from calendar
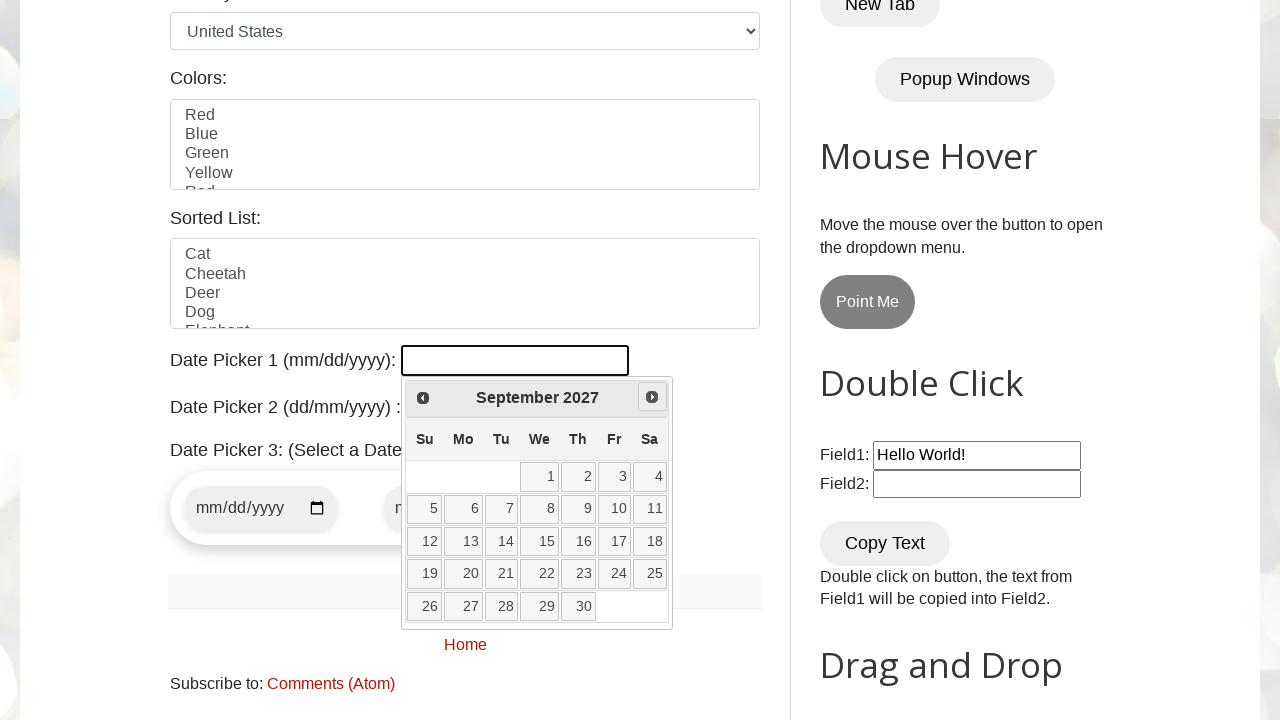

Retrieved current year from calendar
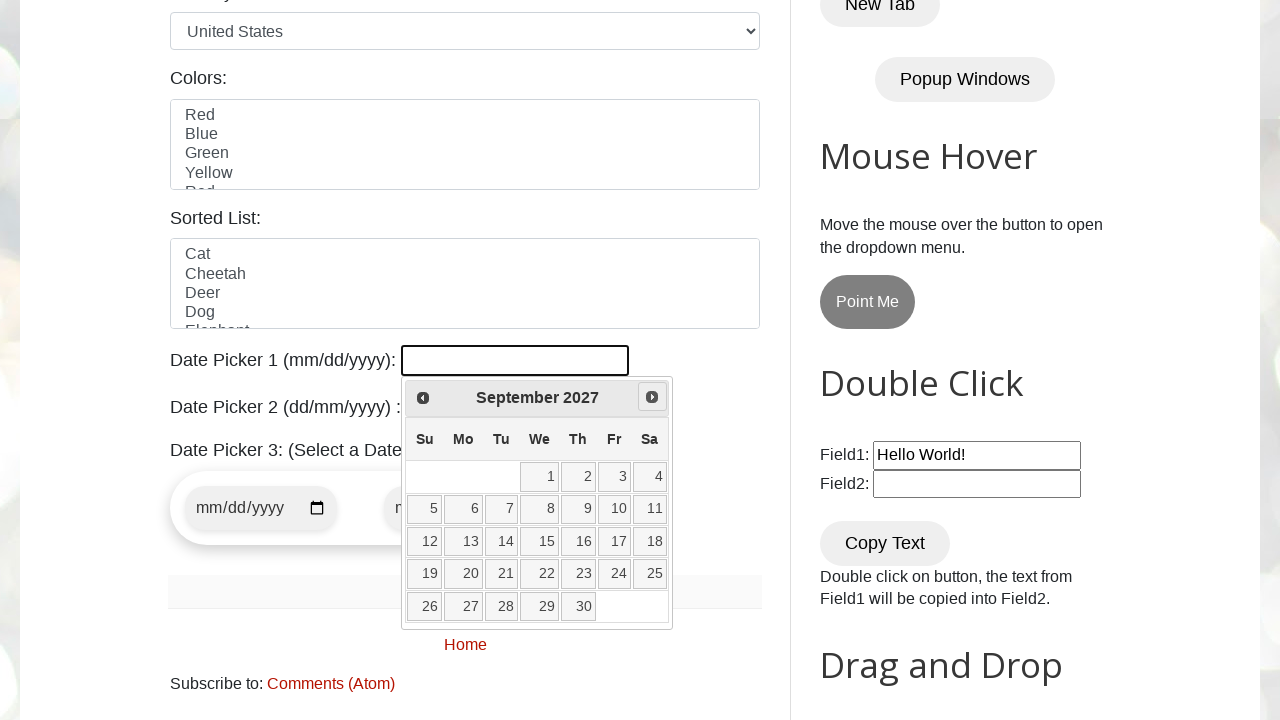

Clicked next month button to navigate forward at (652, 397) on xpath=//span[@class='ui-icon ui-icon-circle-triangle-e']
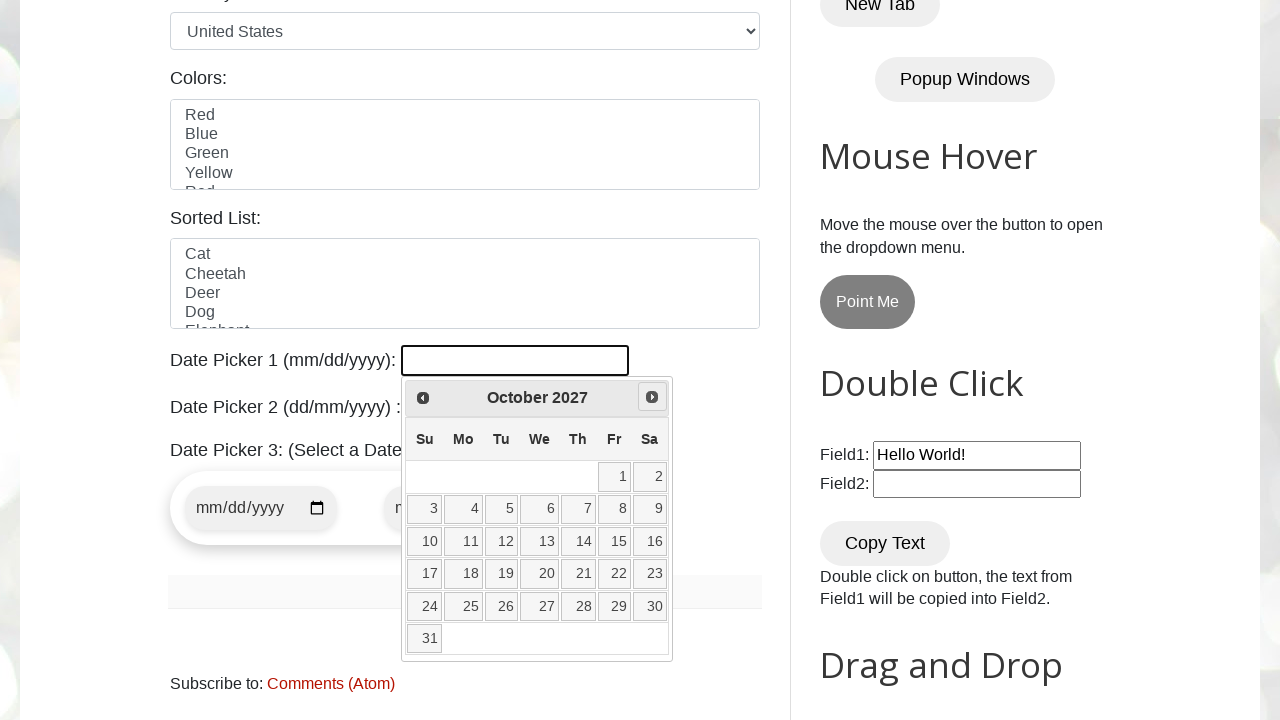

Retrieved current month from calendar
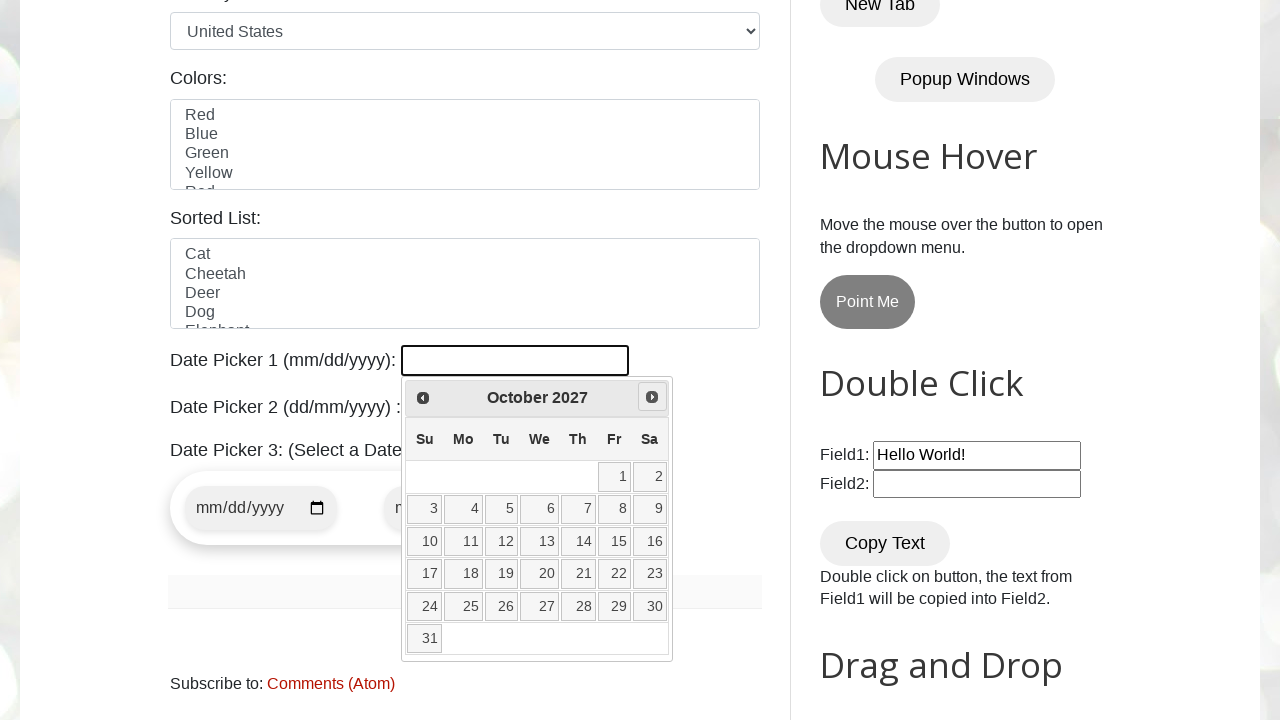

Retrieved current year from calendar
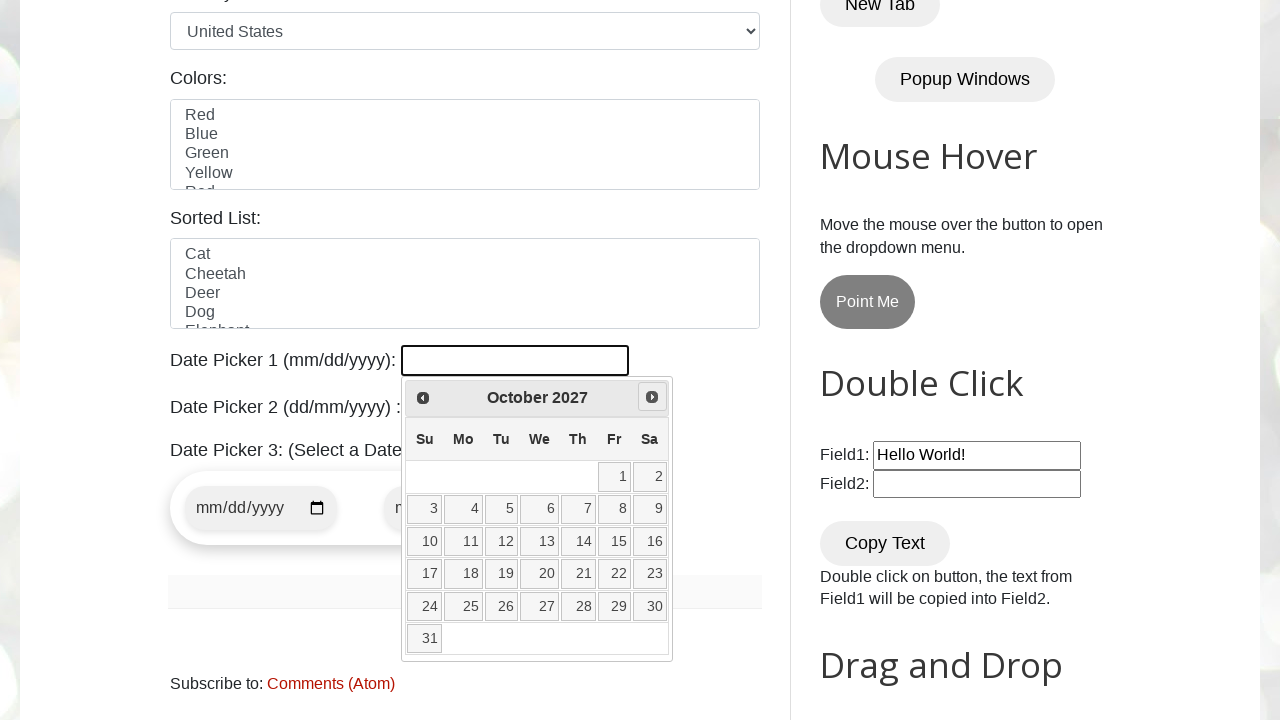

Clicked next month button to navigate forward at (652, 397) on xpath=//span[@class='ui-icon ui-icon-circle-triangle-e']
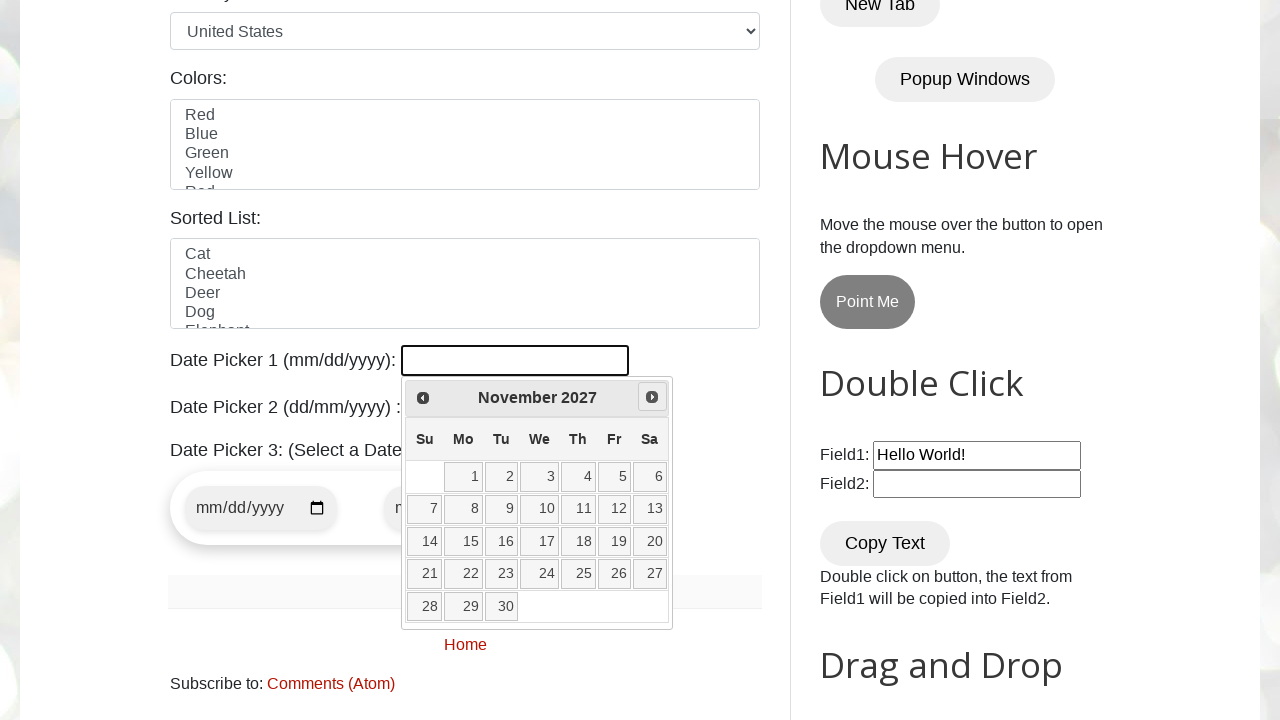

Retrieved current month from calendar
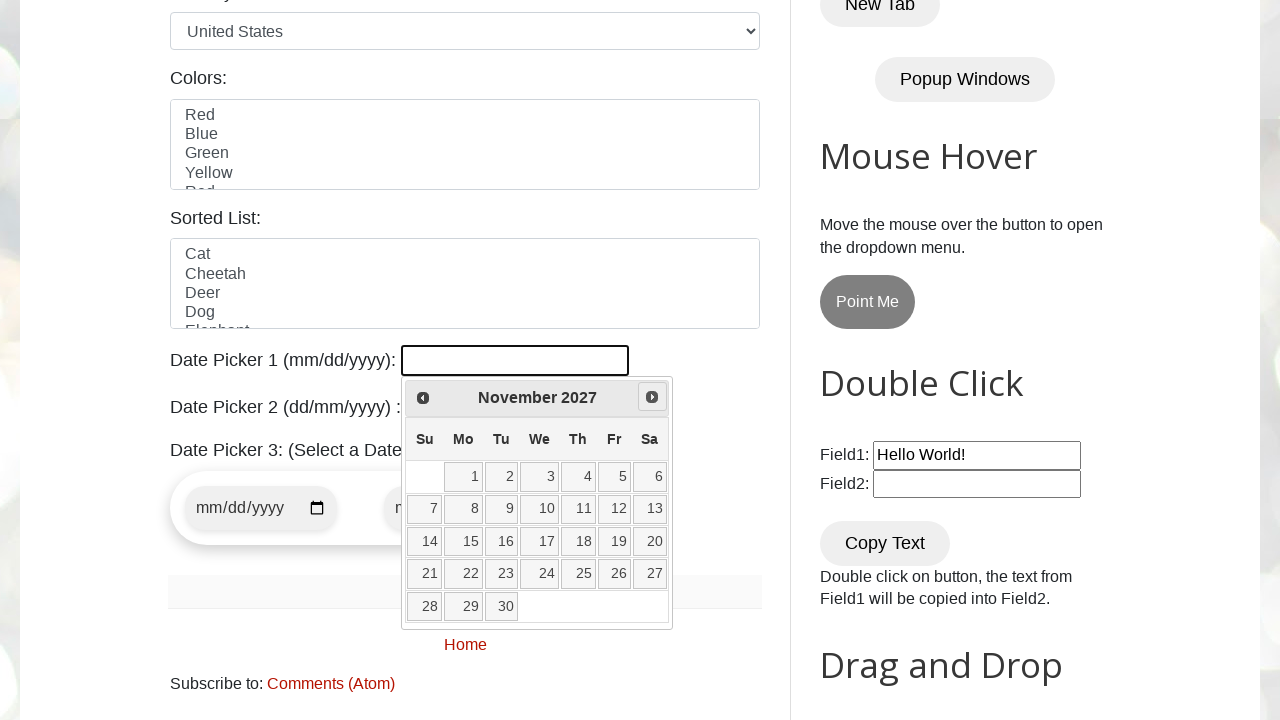

Retrieved current year from calendar
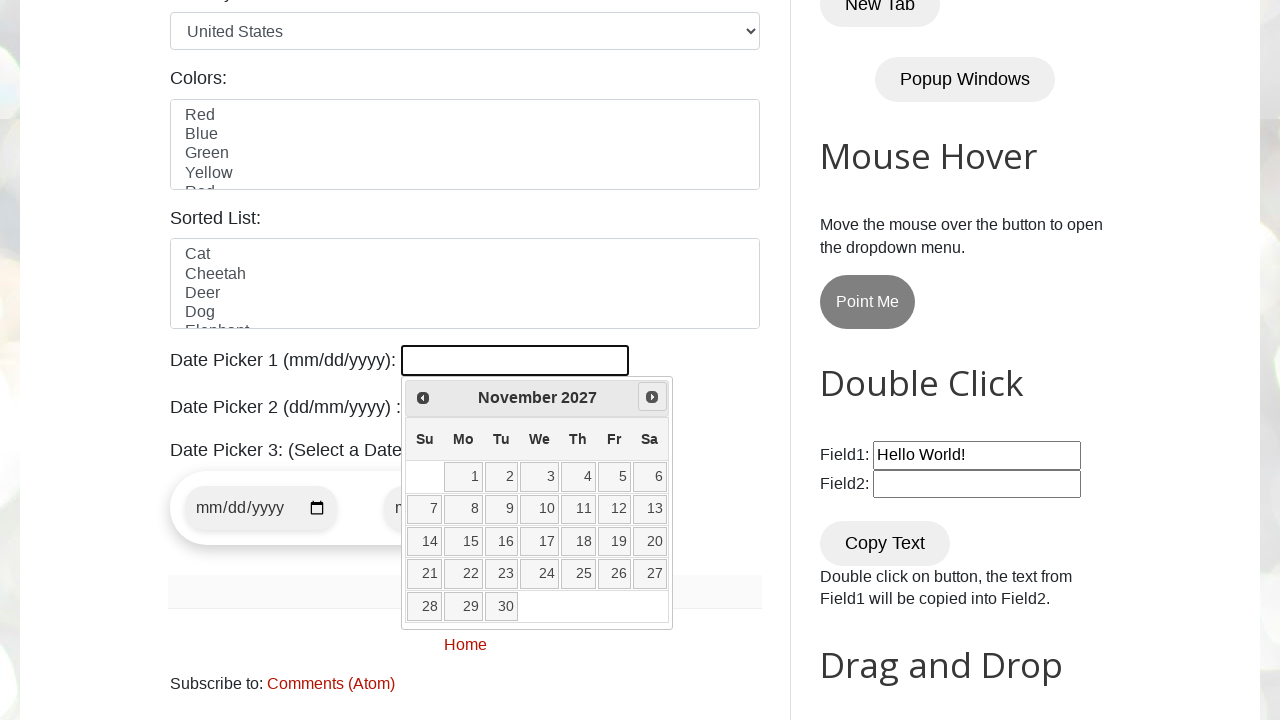

Clicked next month button to navigate forward at (652, 397) on xpath=//span[@class='ui-icon ui-icon-circle-triangle-e']
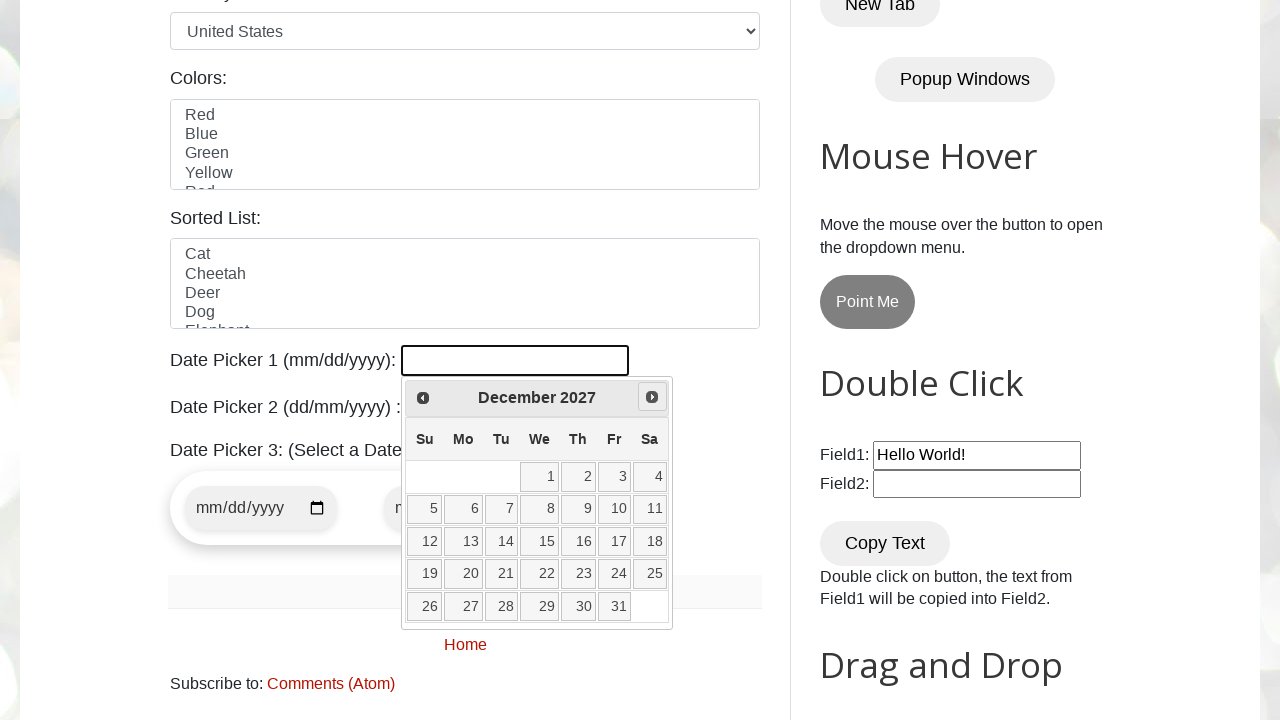

Retrieved current month from calendar
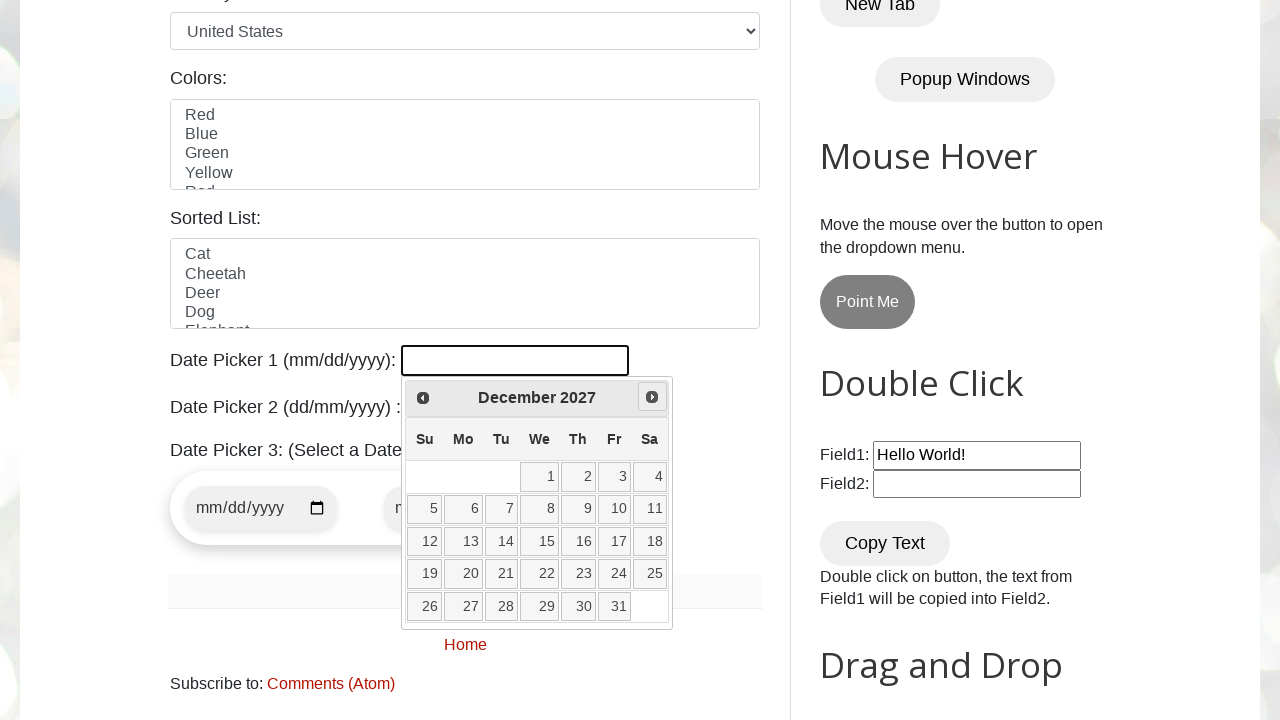

Retrieved current year from calendar
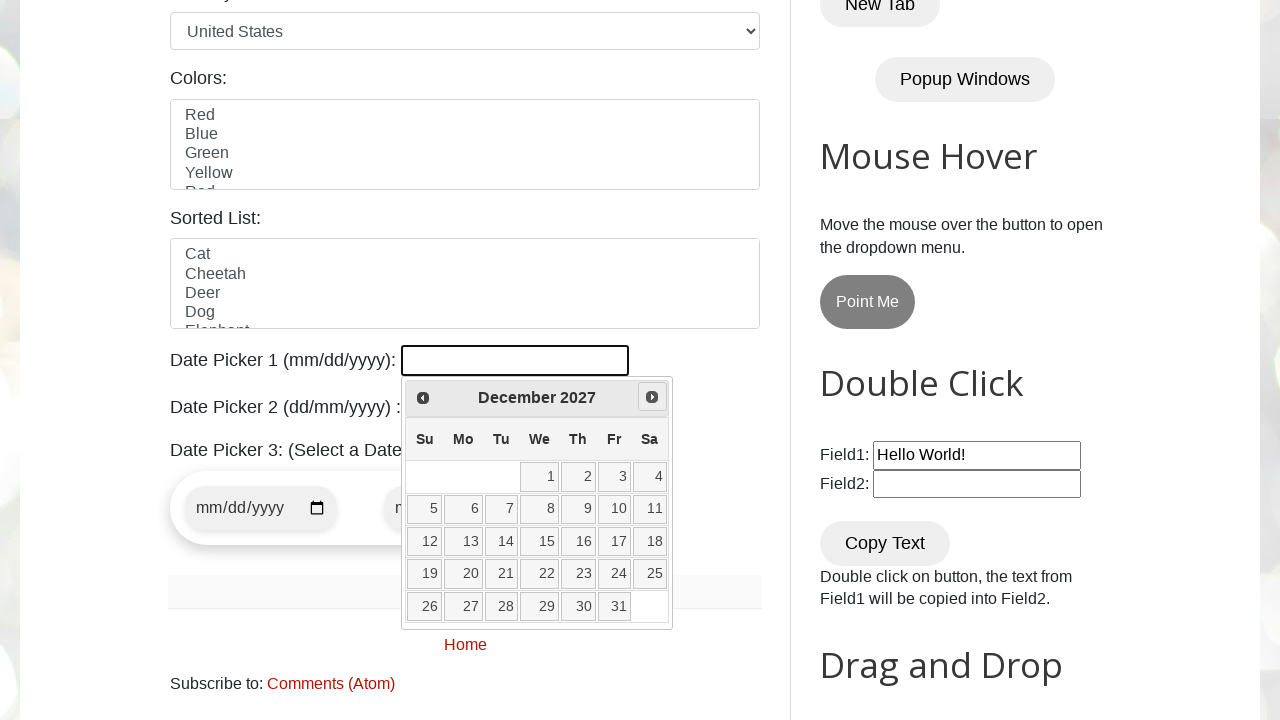

Clicked next month button to navigate forward at (652, 397) on xpath=//span[@class='ui-icon ui-icon-circle-triangle-e']
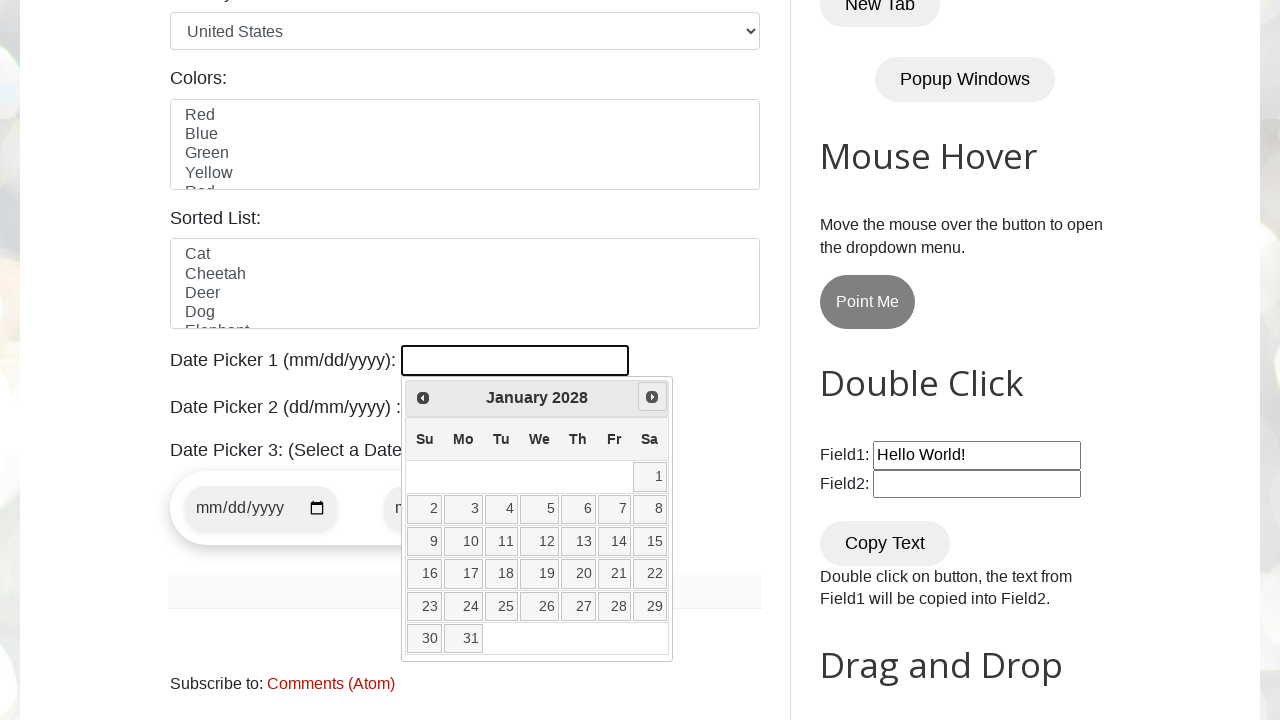

Retrieved current month from calendar
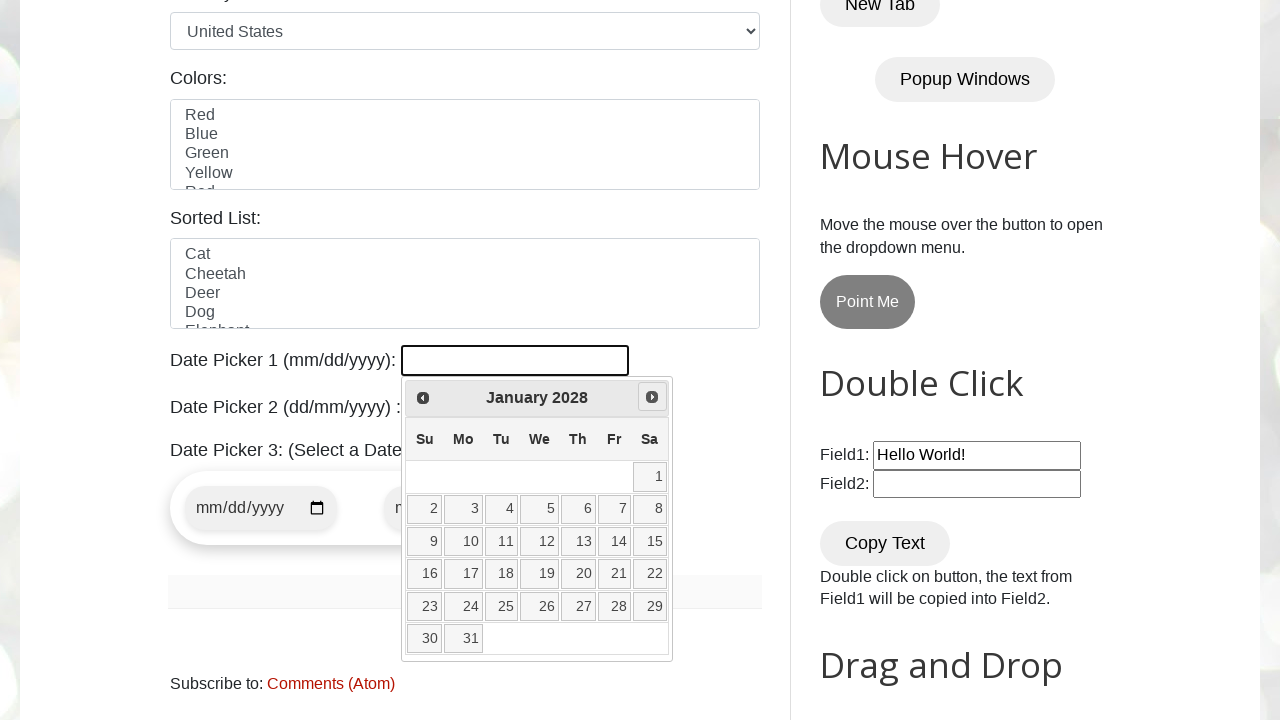

Retrieved current year from calendar
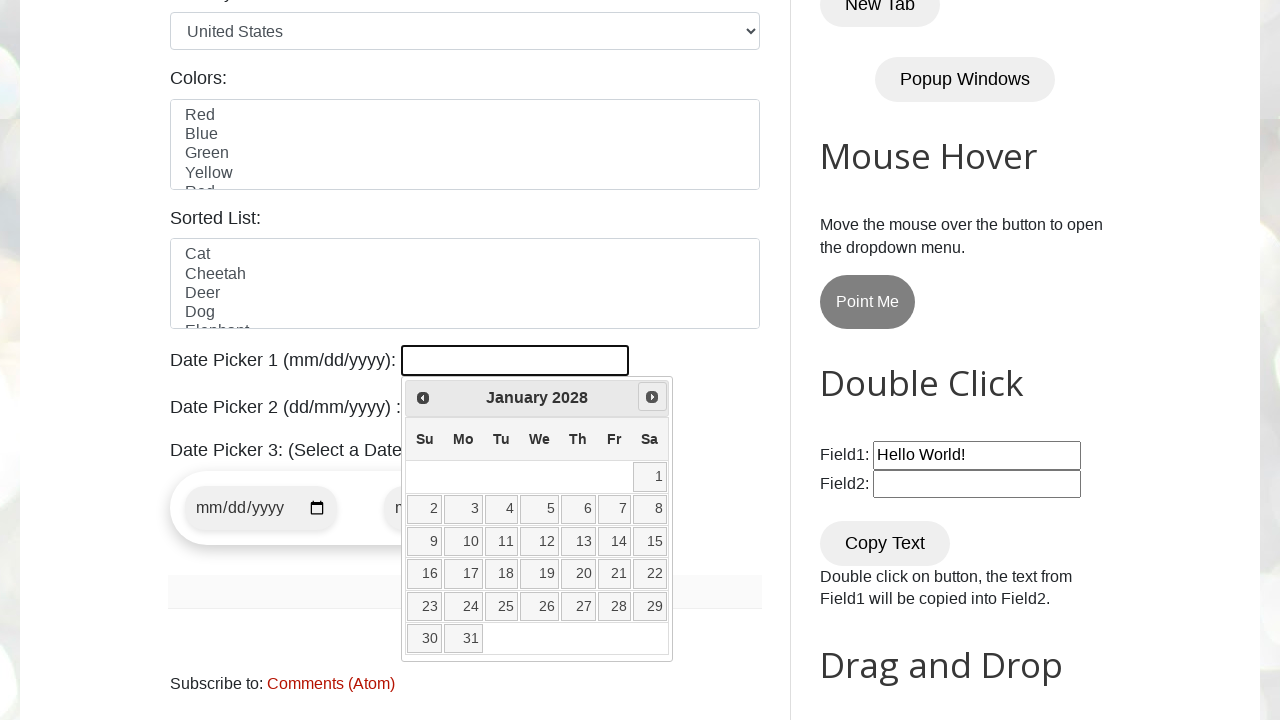

Reached target month/year: January 2028
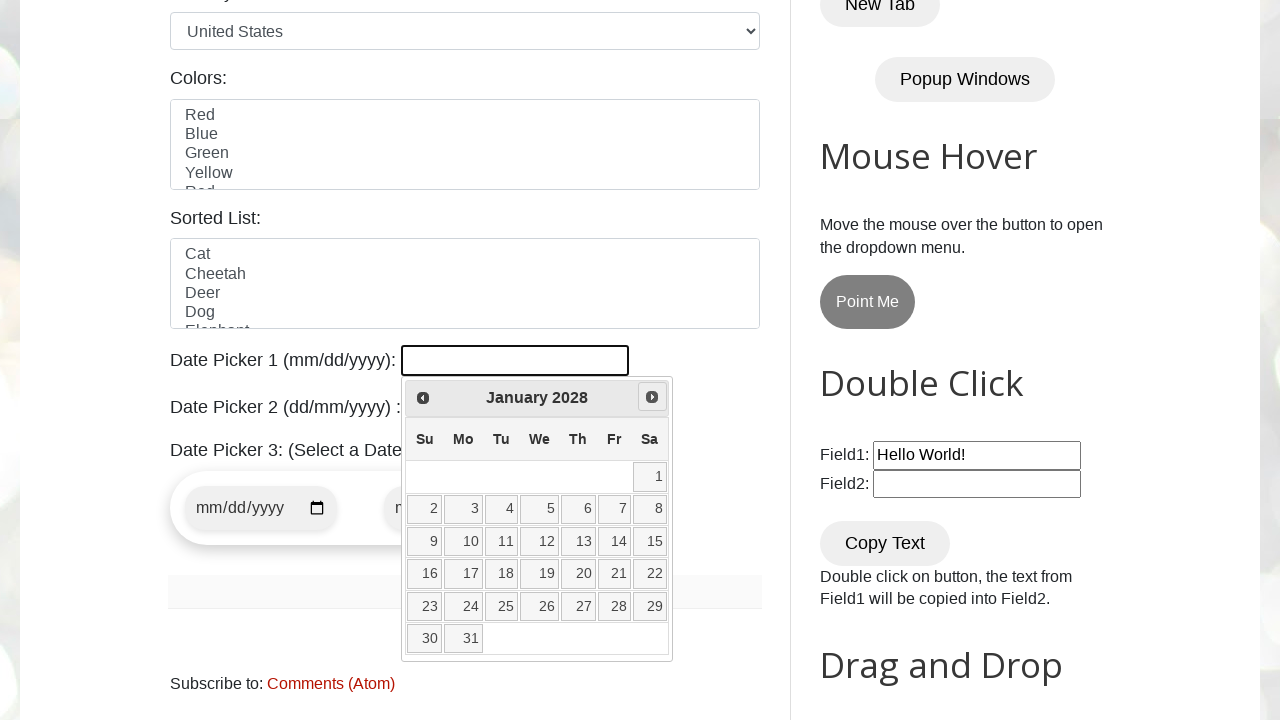

Retrieved all available dates from calendar
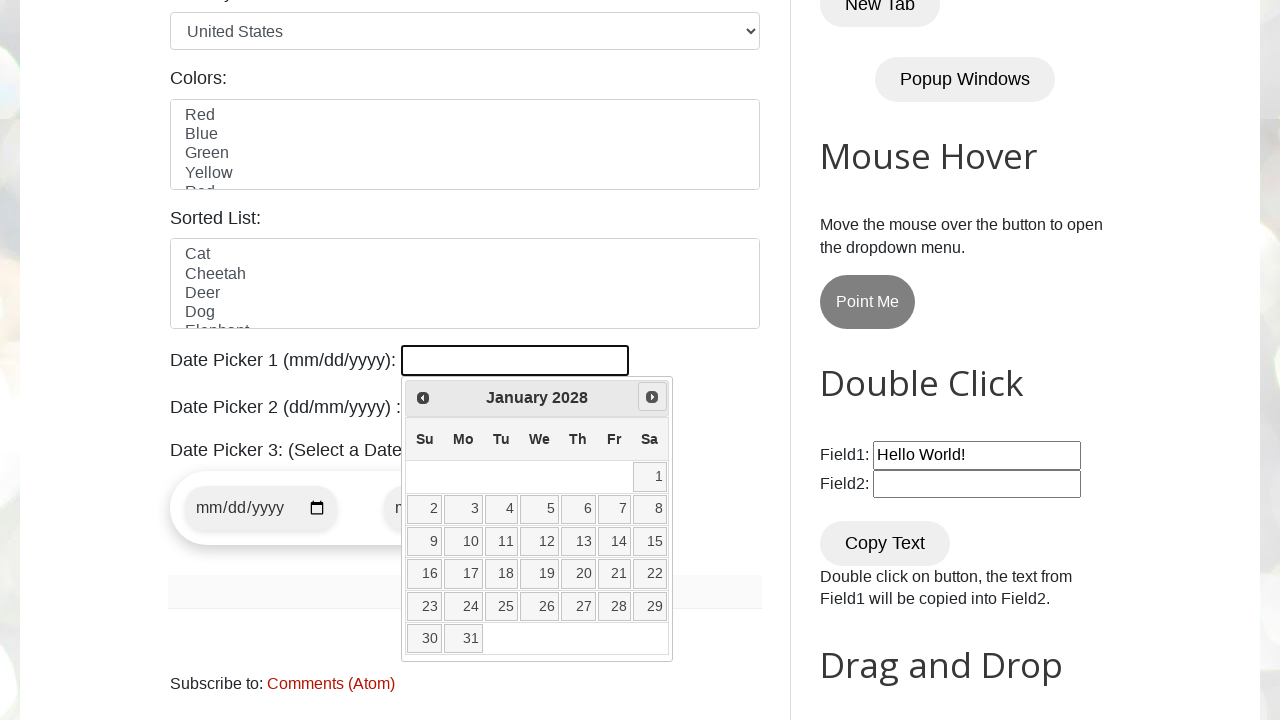

Clicked target date: 18 at (502, 574) on xpath=//table[@class = 'ui-datepicker-calendar']/tbody/tr/td/a >> nth=17
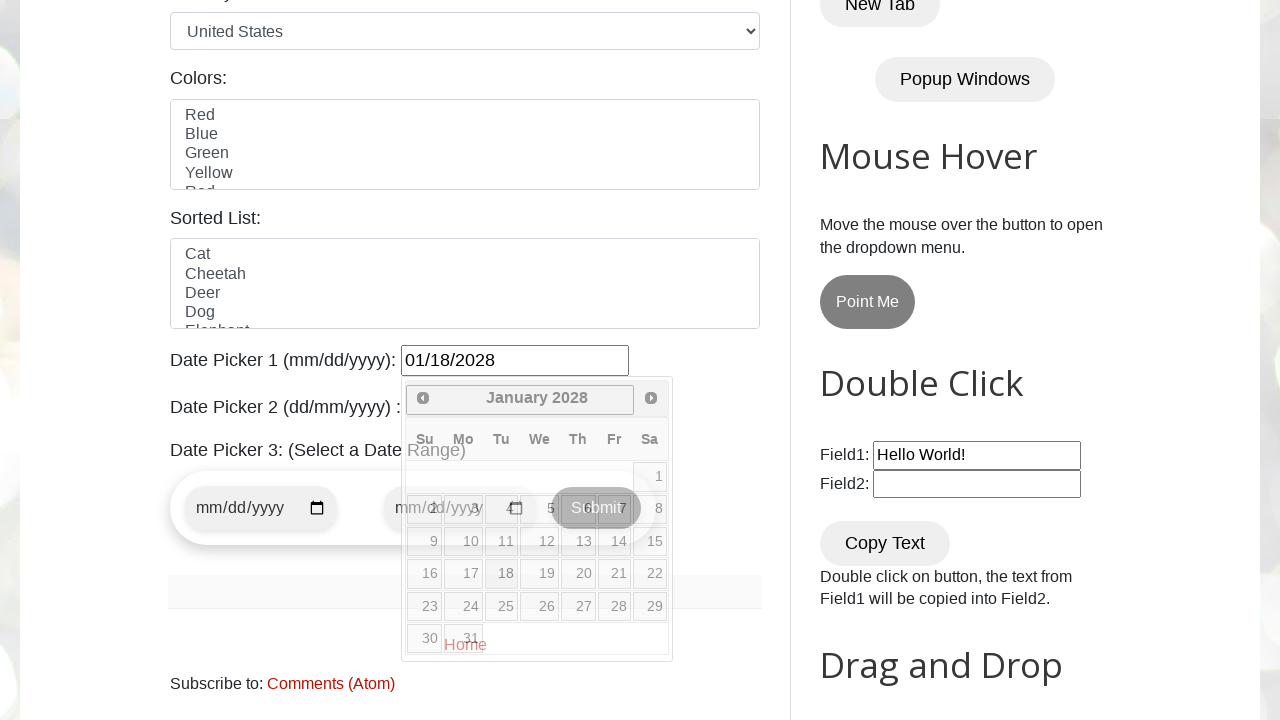

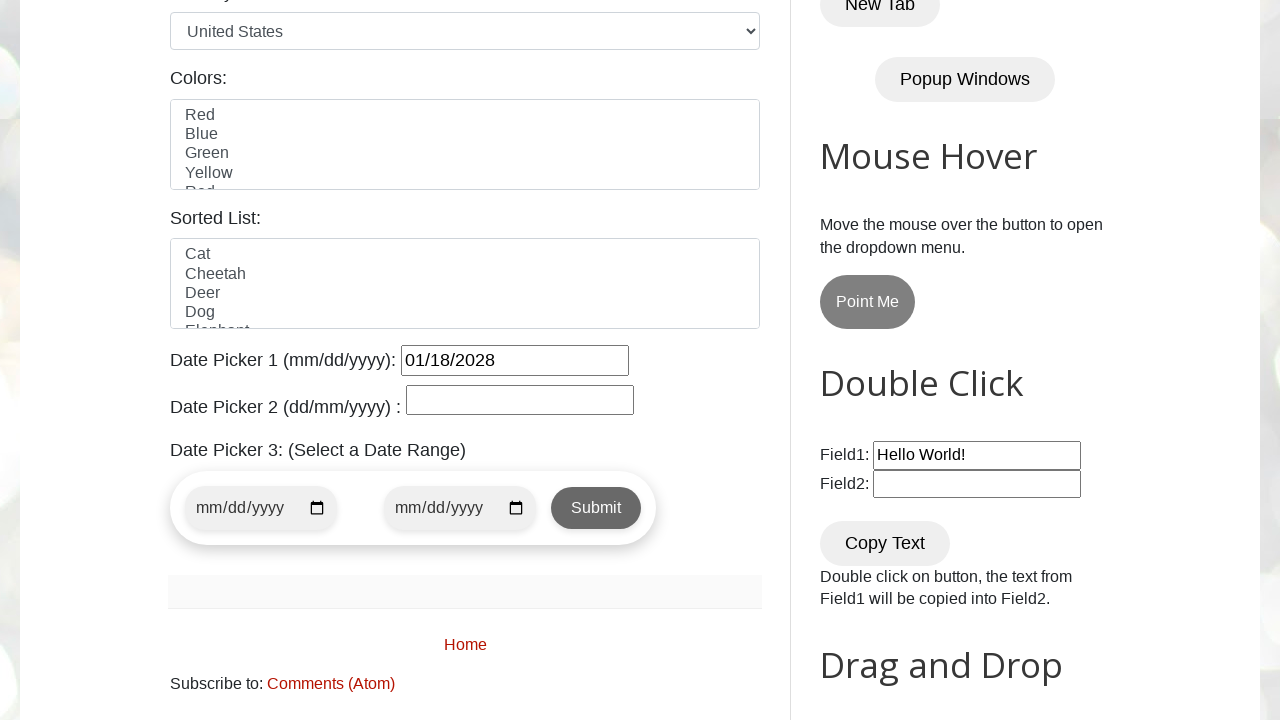